Navigates to a Brazilian real estate auction listing page and clicks the "Load more" button multiple times to load additional property listings, verifying that more properties appear after each click.

Starting URL: https://www.portalzuk.com.br/leilao-de-imoveis

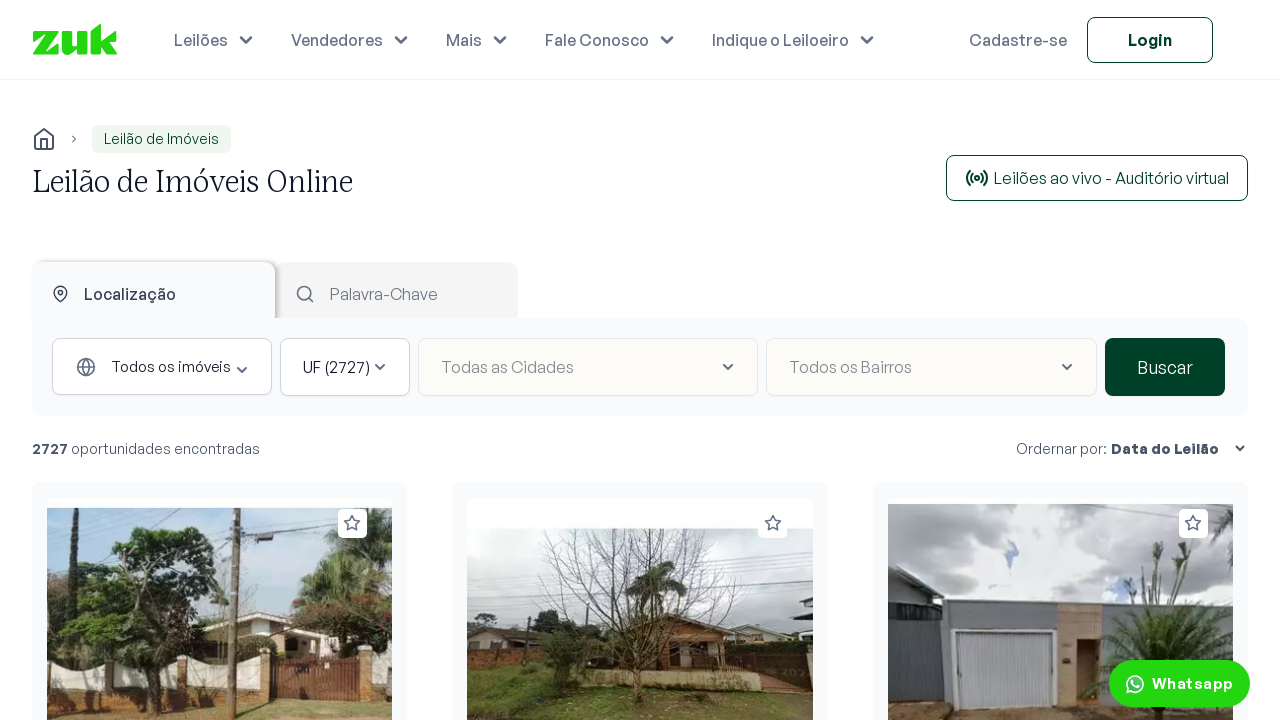

Waited for initial property cards to load
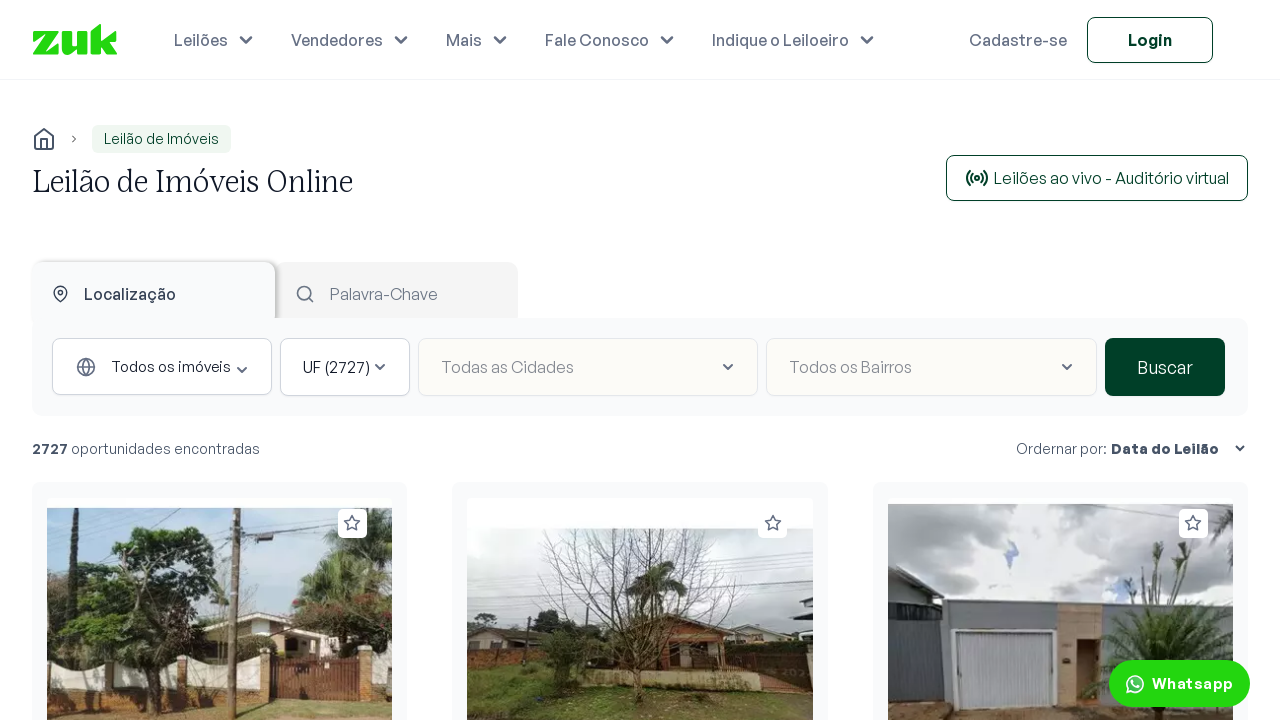

Initial properties loaded: 30
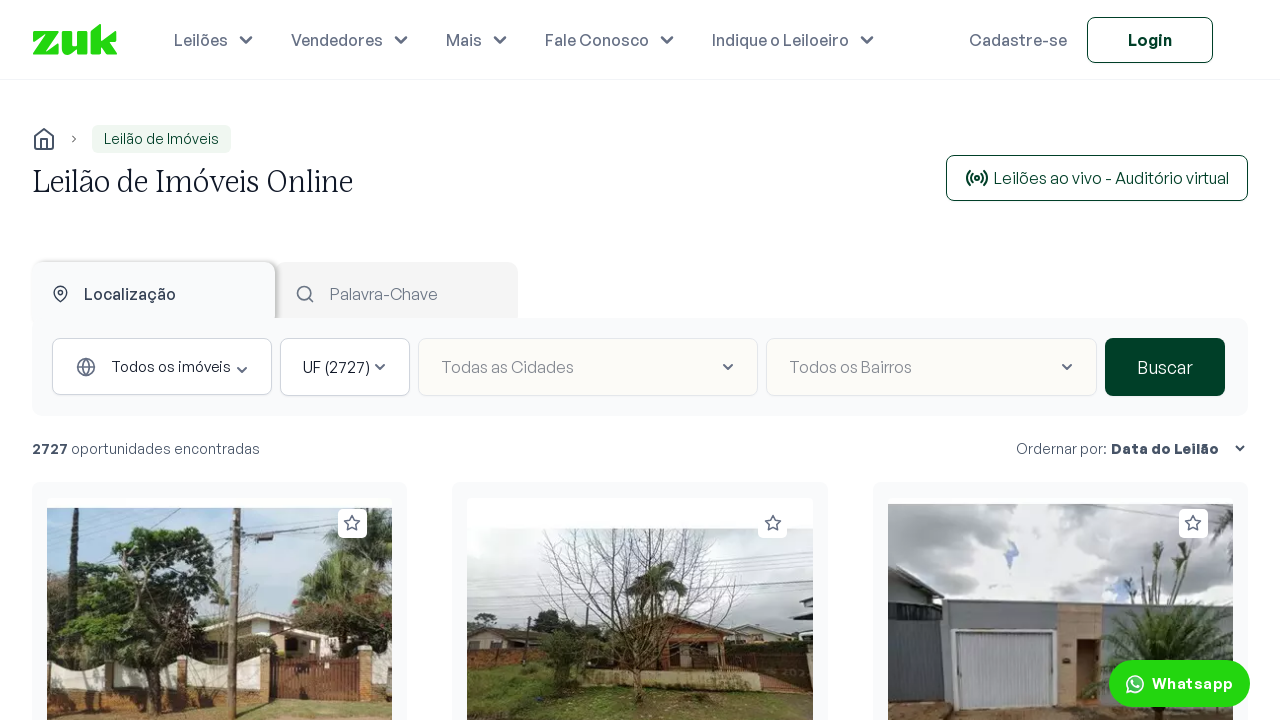

Located 'Load more' button (attempt 1)
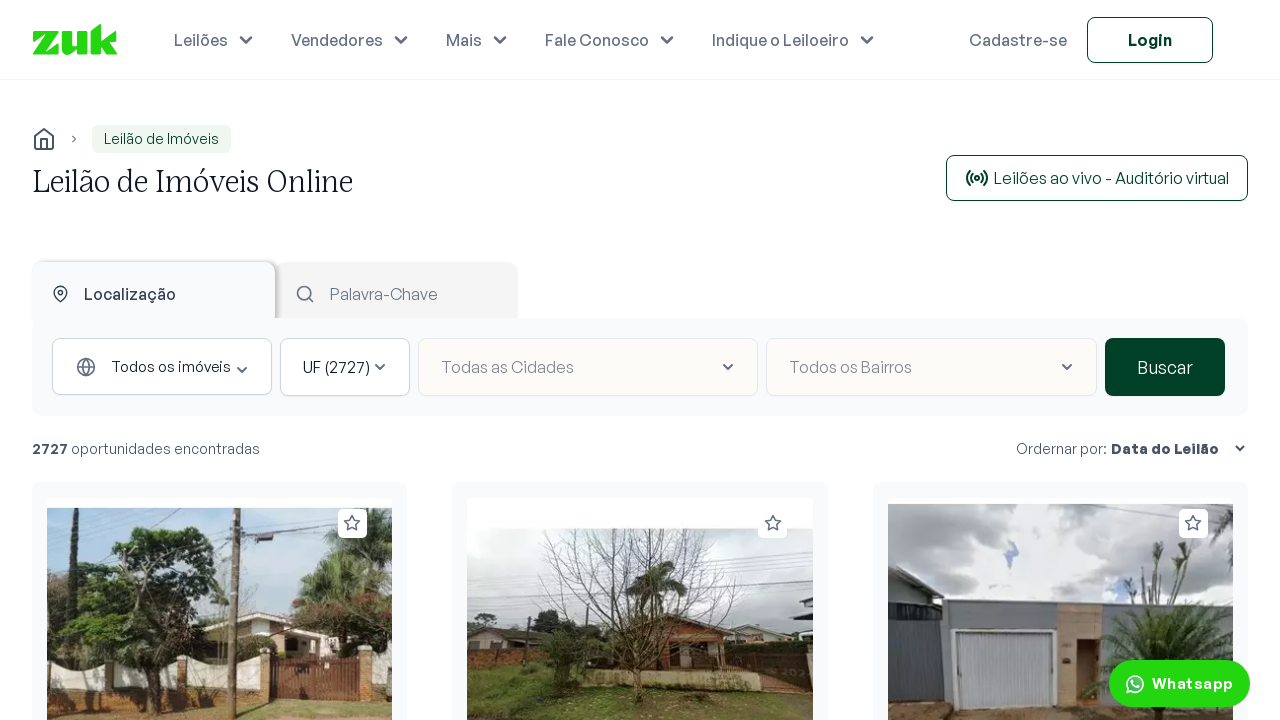

Scrolled 'Load more' button into view
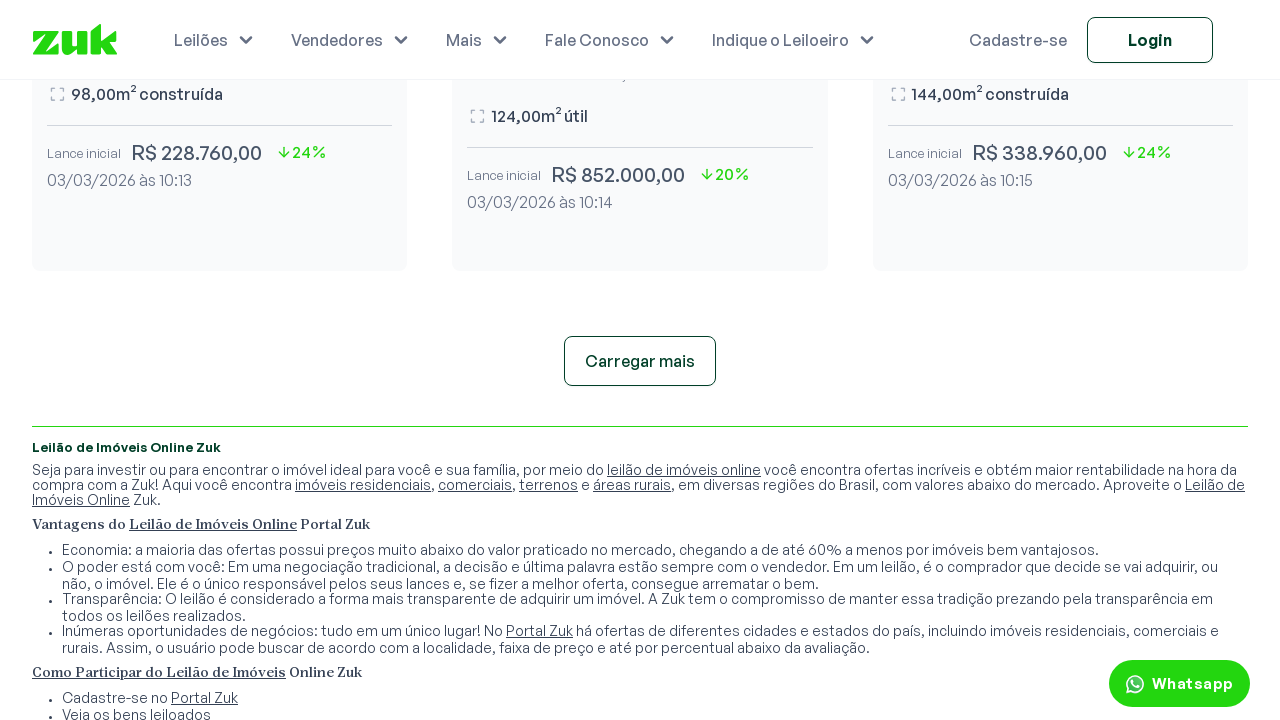

Current property count before click: 30
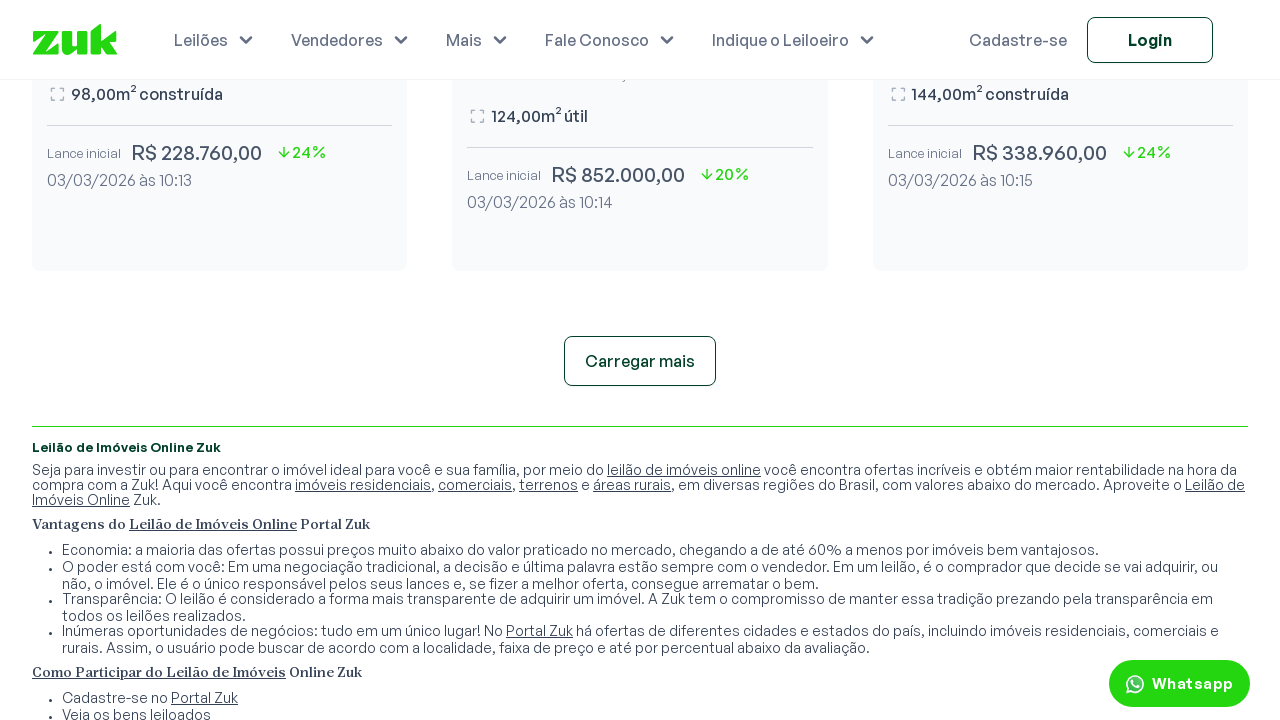

Clicked 'Load more' button (click 1) at (640, 361) on button:has-text('Carregar mais')
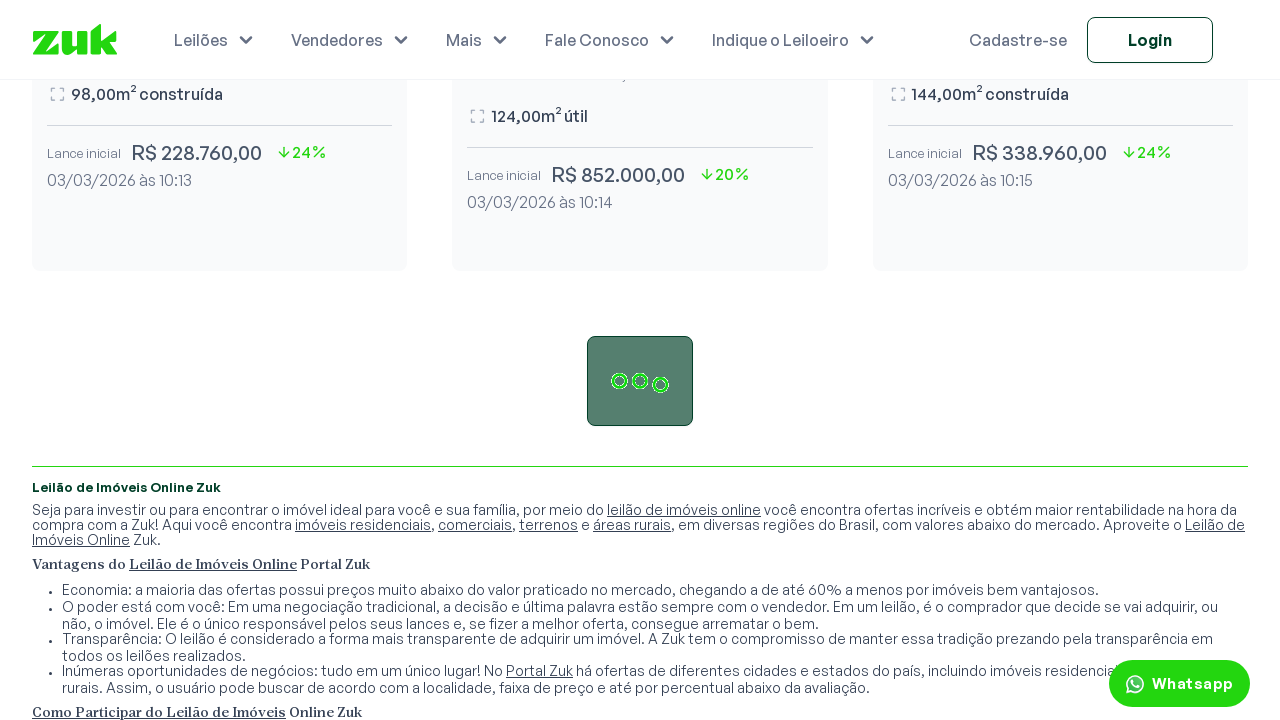

Waited for new properties to load after click
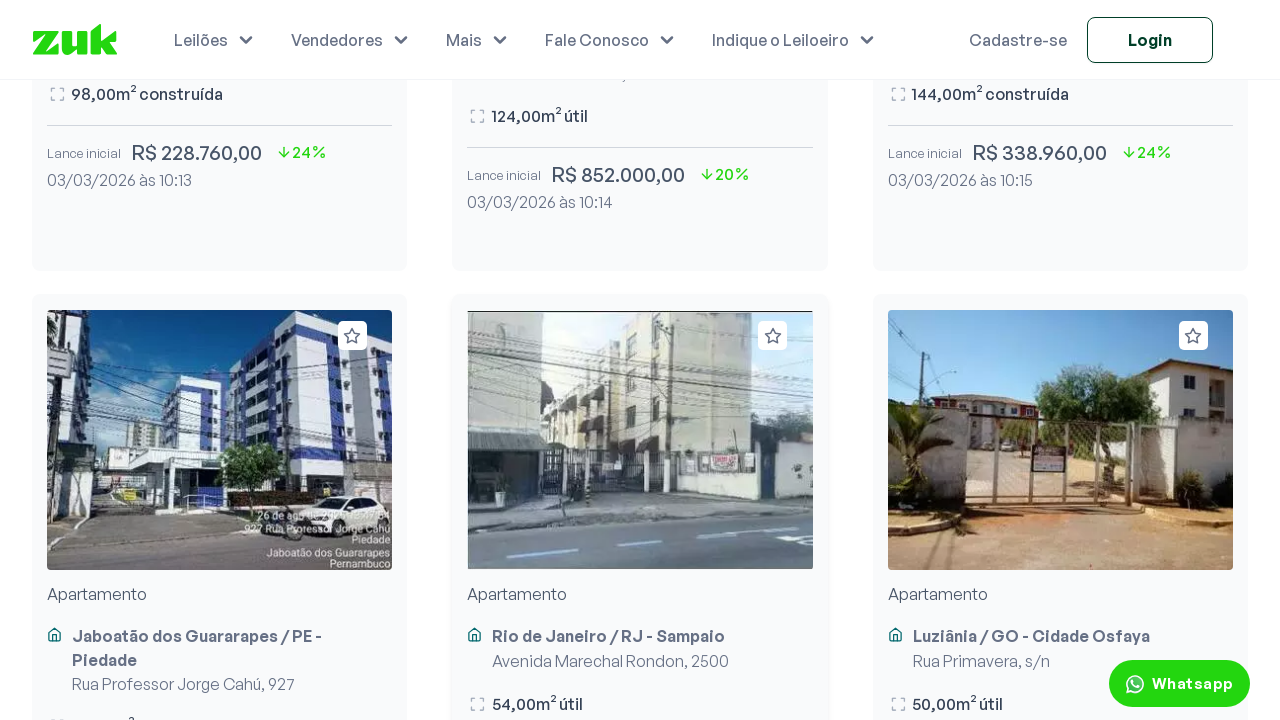

Properties after click 1: 60
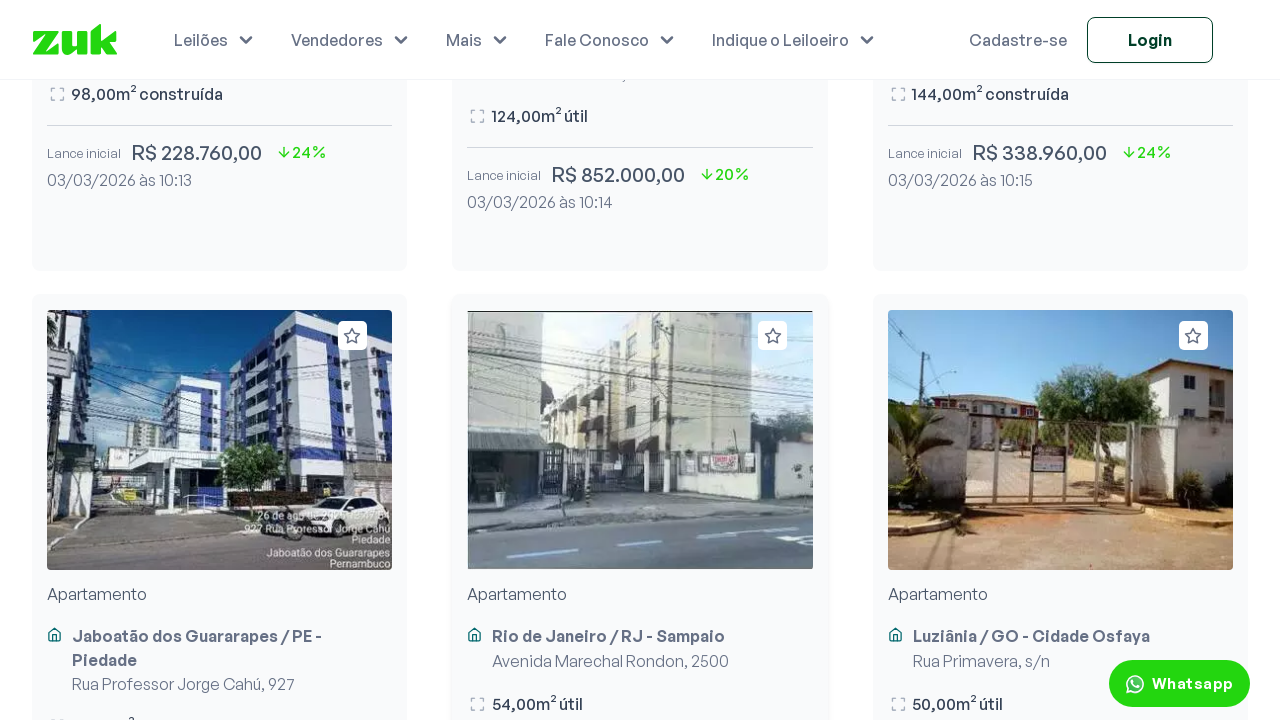

Waited 1.5 seconds before next click
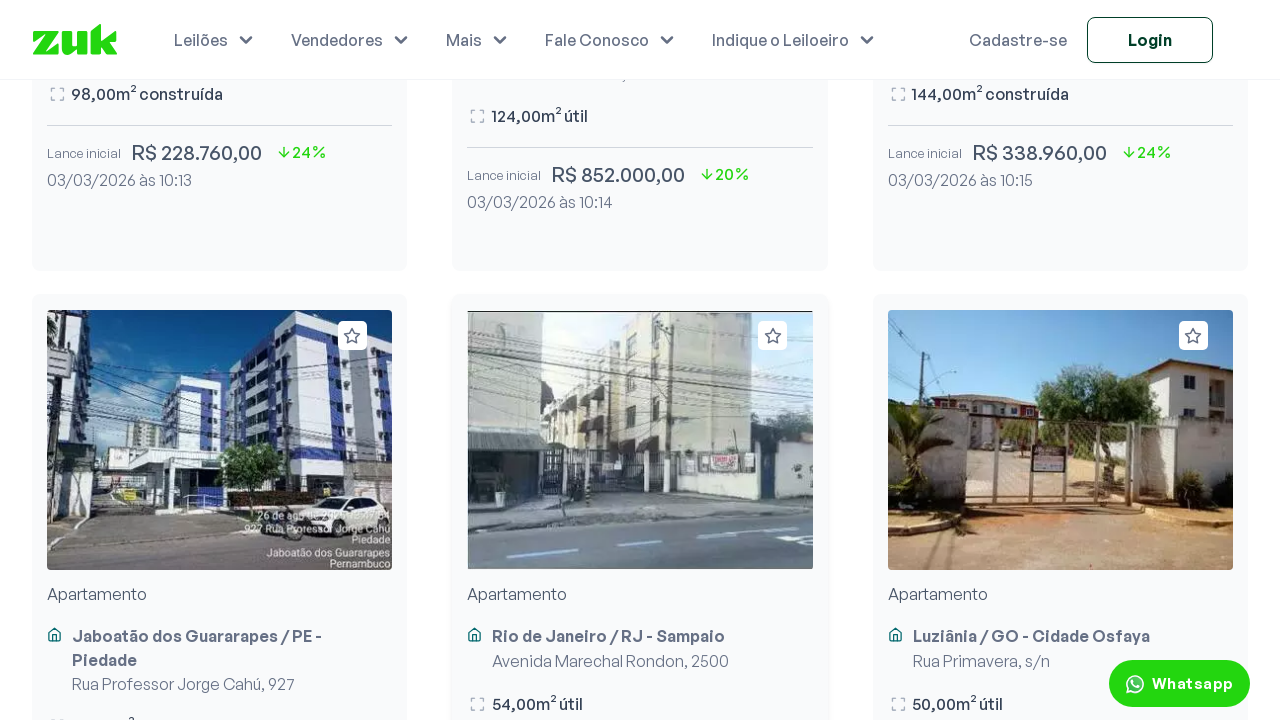

Located 'Load more' button (attempt 2)
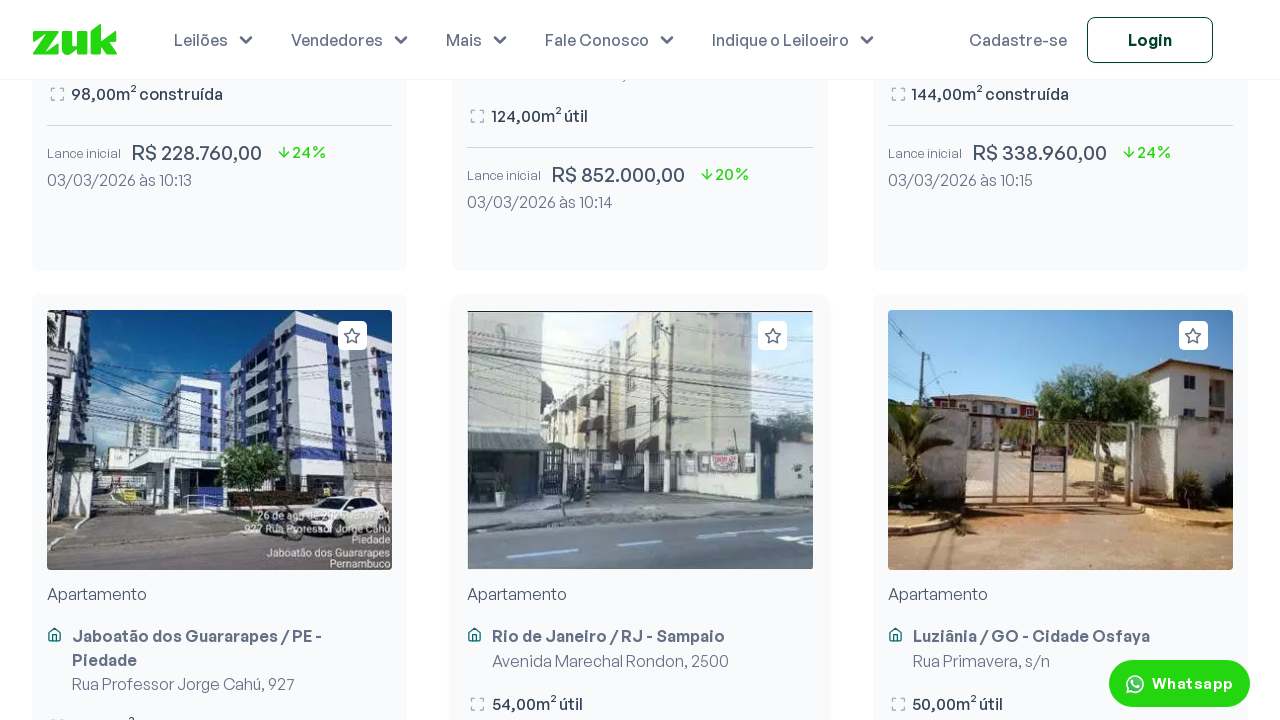

Scrolled 'Load more' button into view
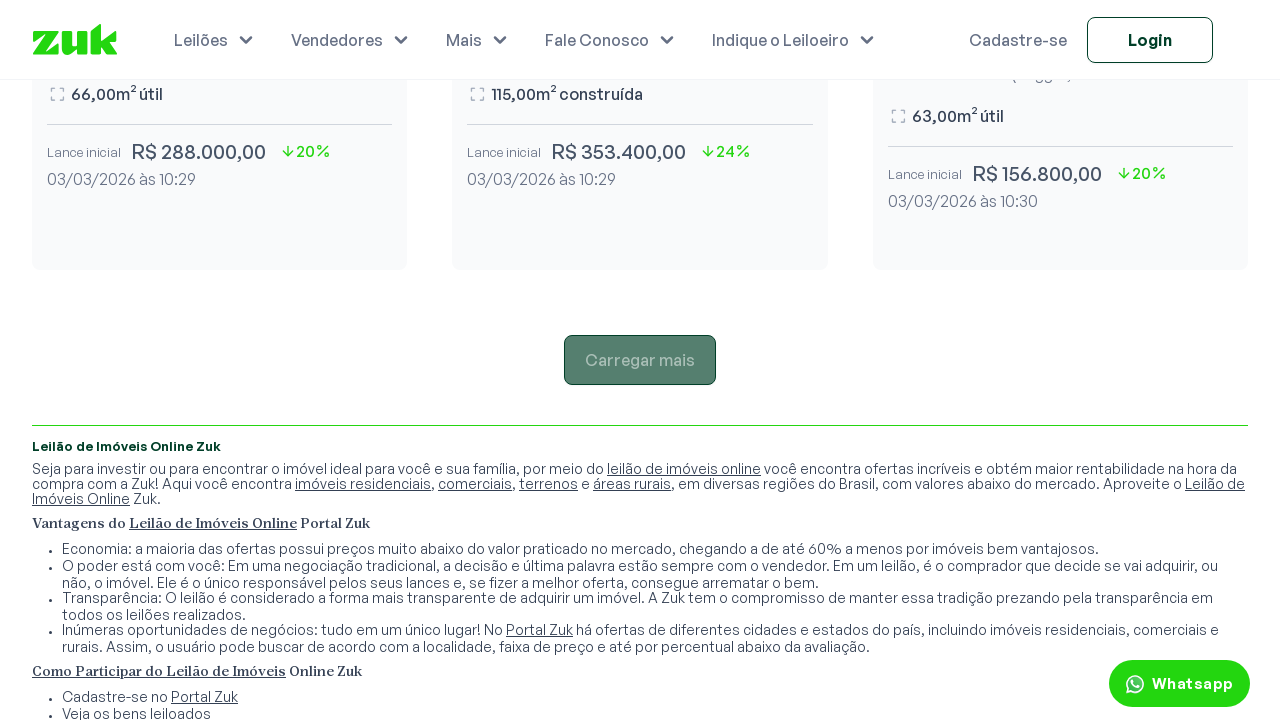

Current property count before click: 60
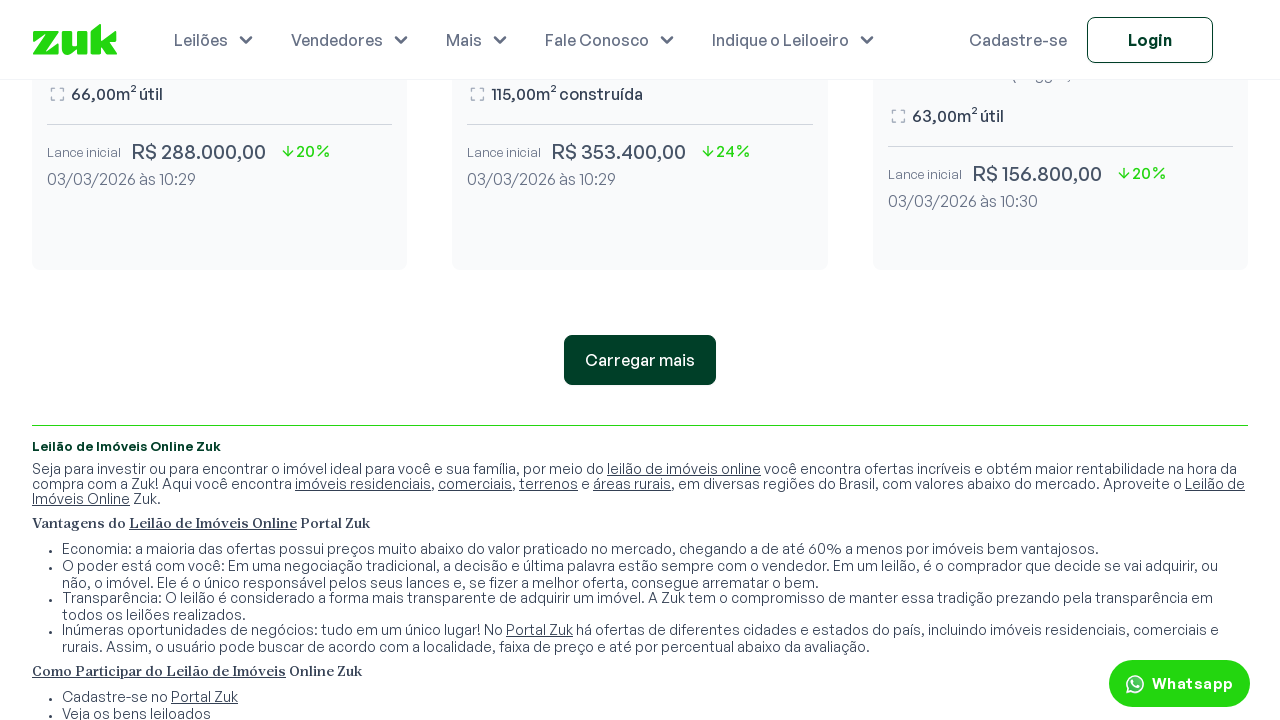

Clicked 'Load more' button (click 2) at (640, 360) on button:has-text('Carregar mais')
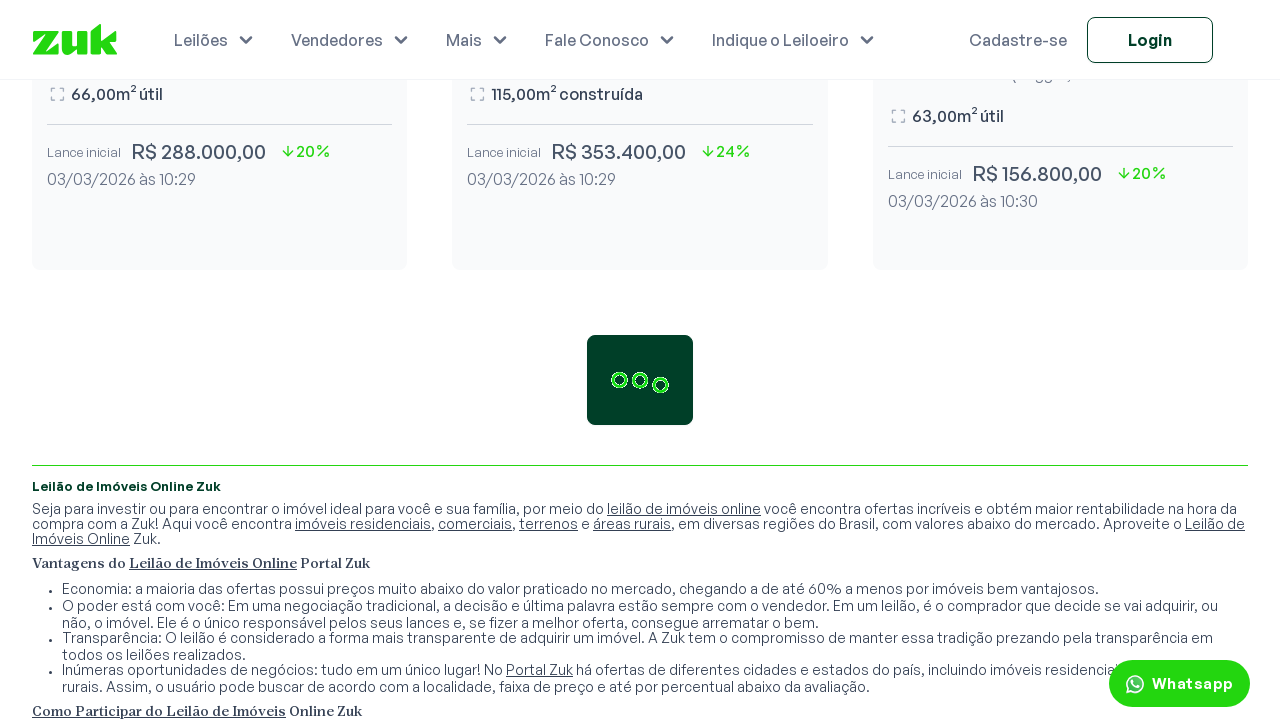

Waited for new properties to load after click
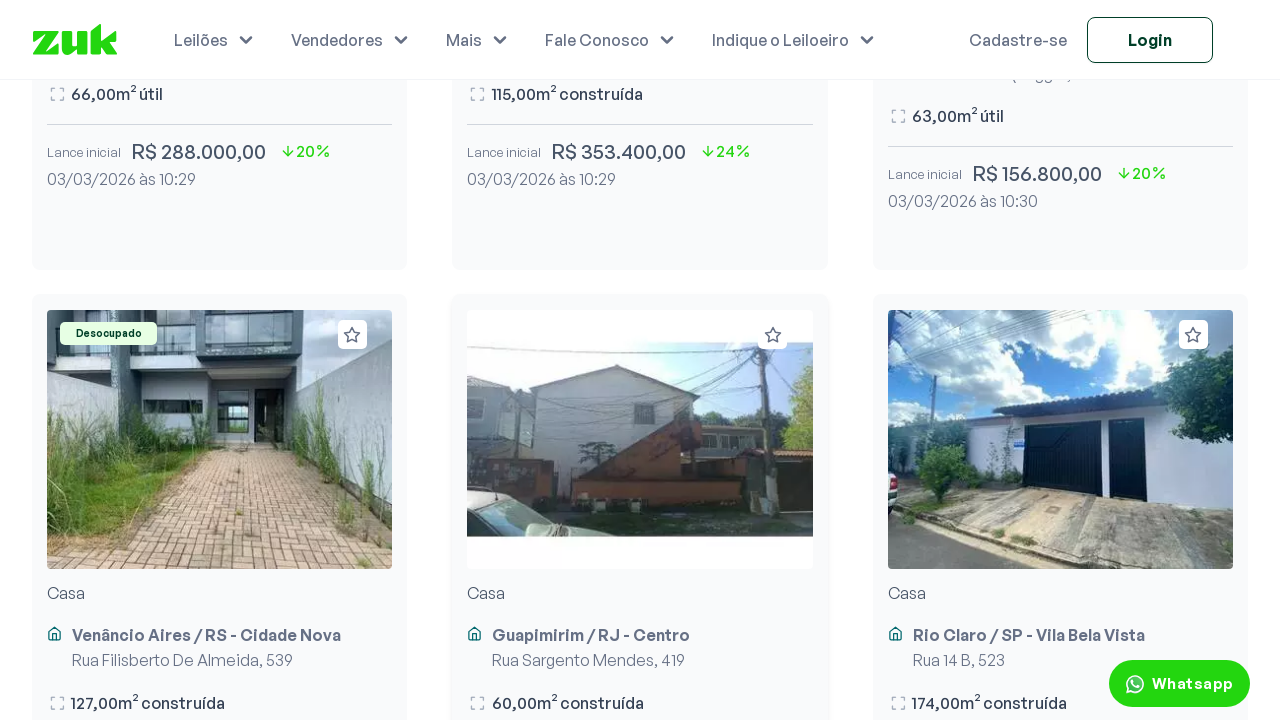

Properties after click 2: 90
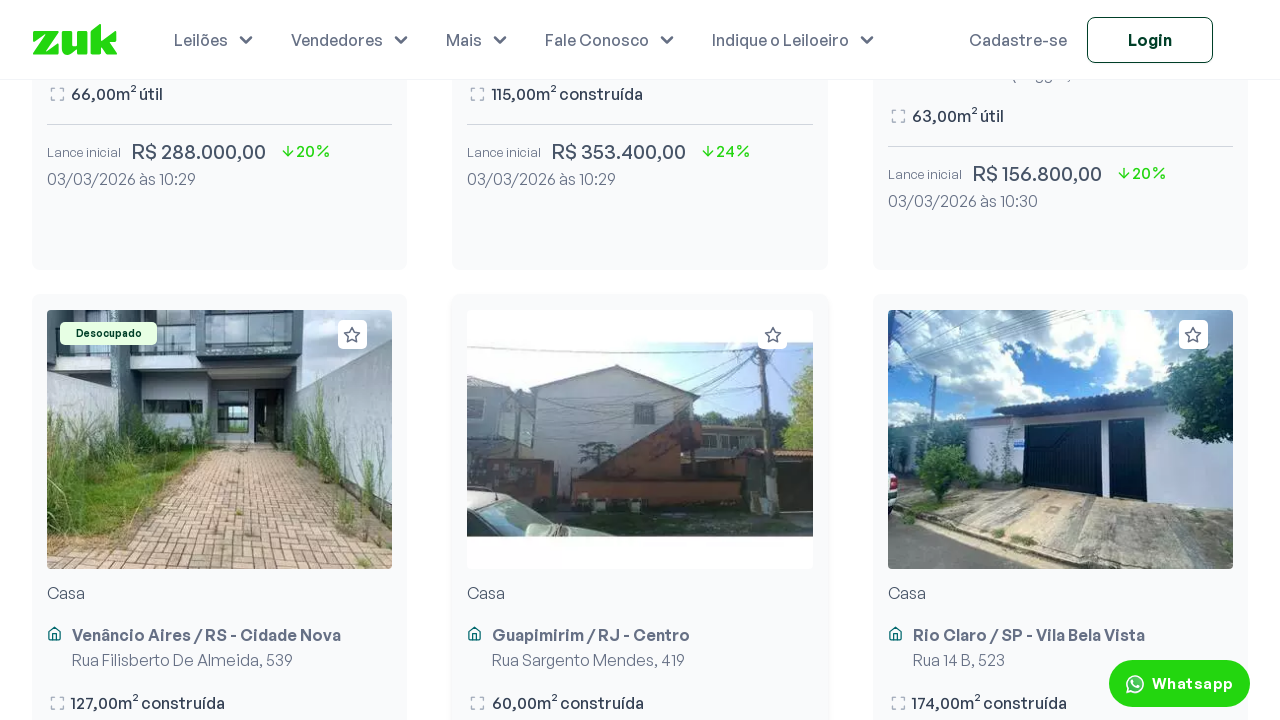

Waited 1.5 seconds before next click
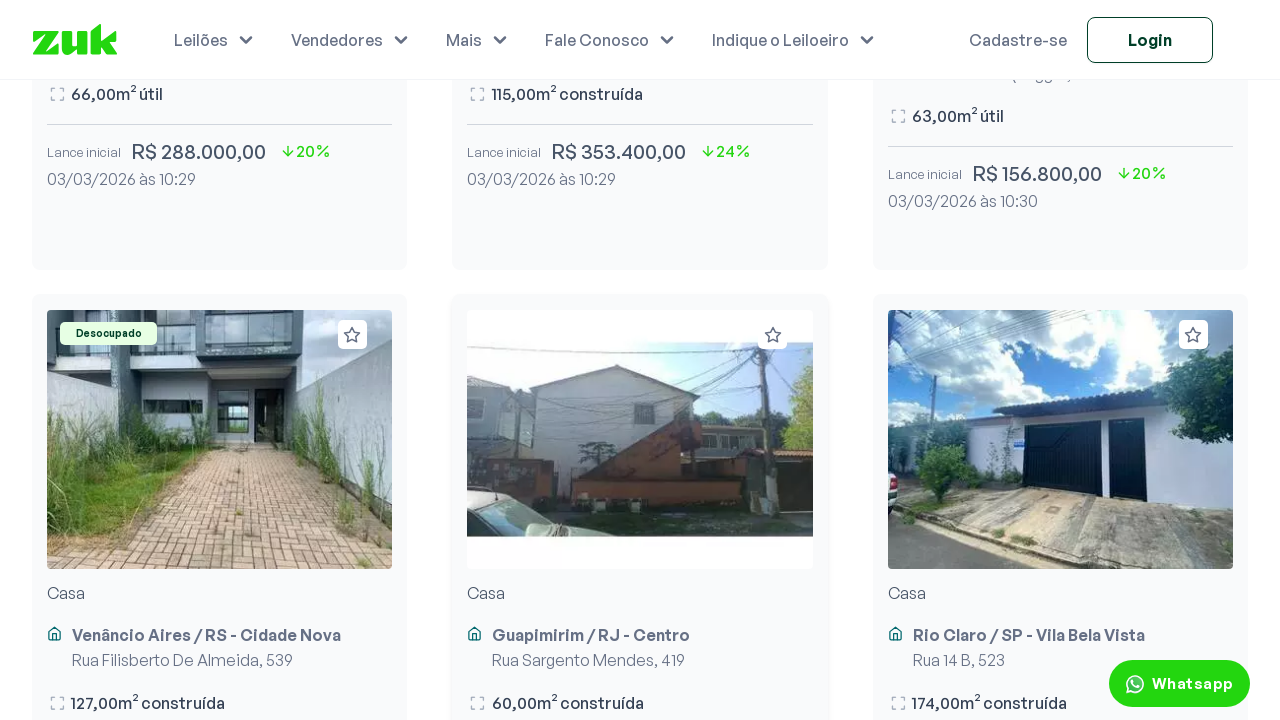

Located 'Load more' button (attempt 3)
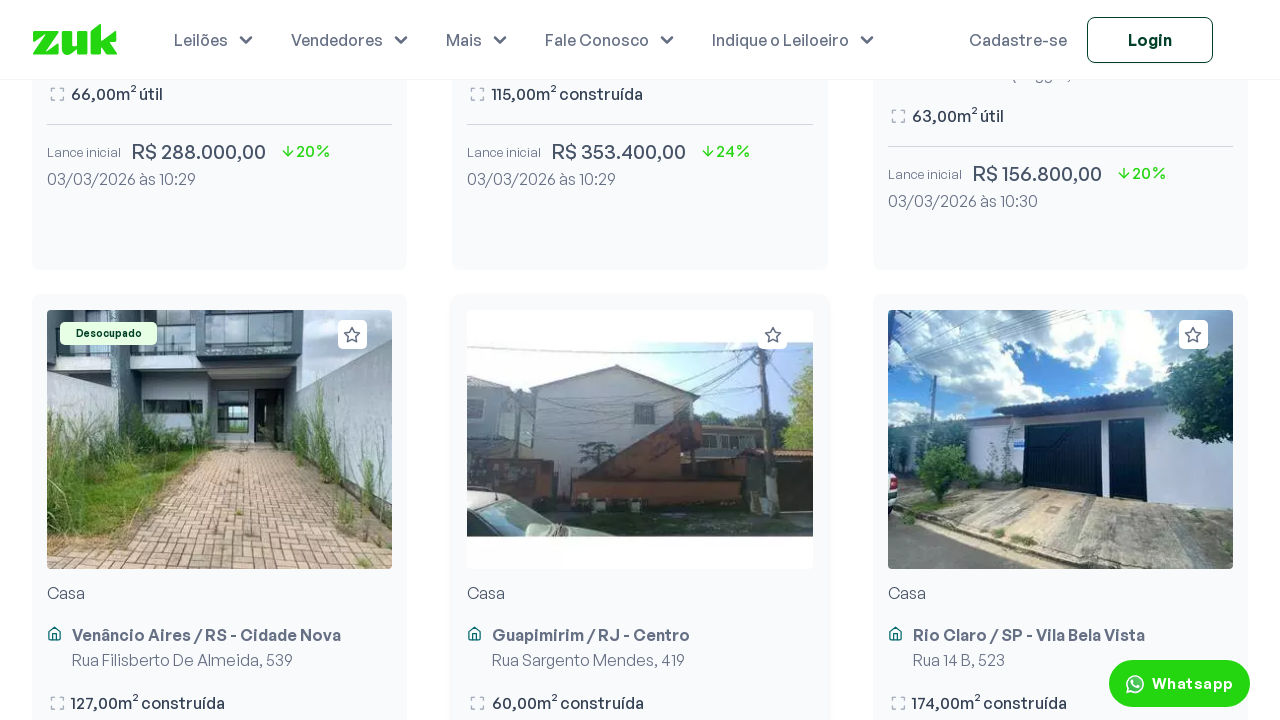

Scrolled 'Load more' button into view
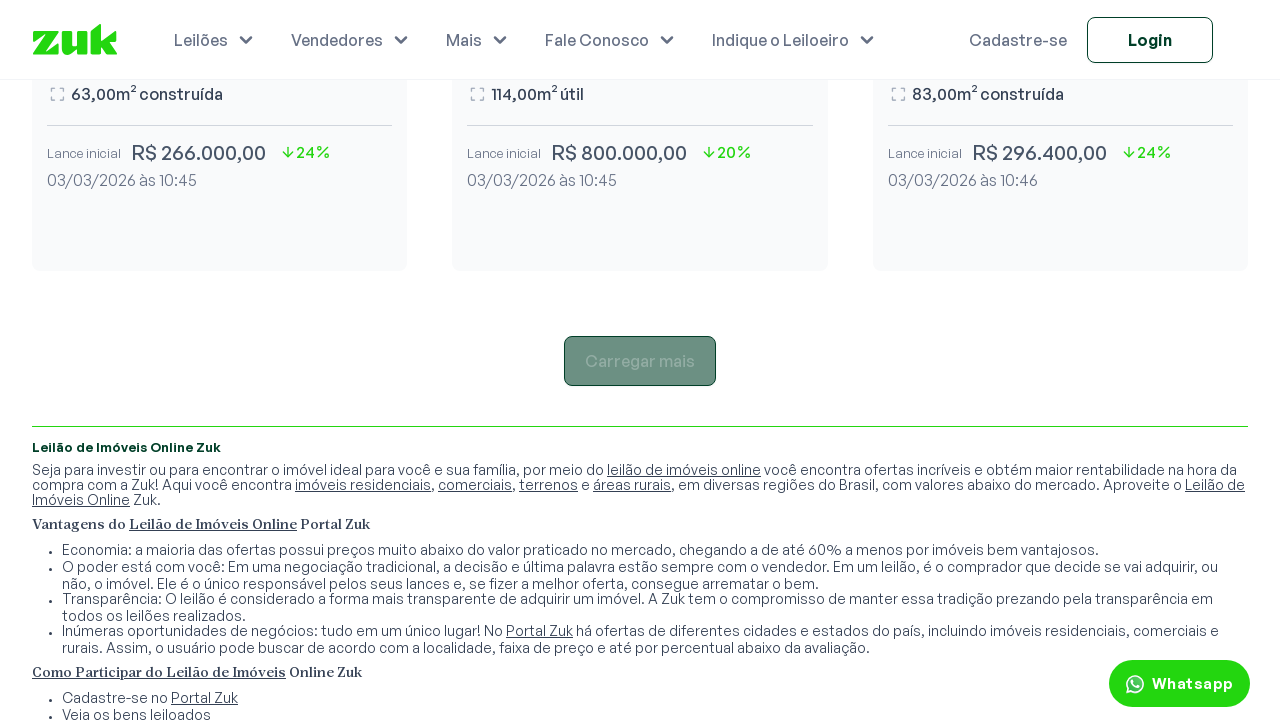

Current property count before click: 90
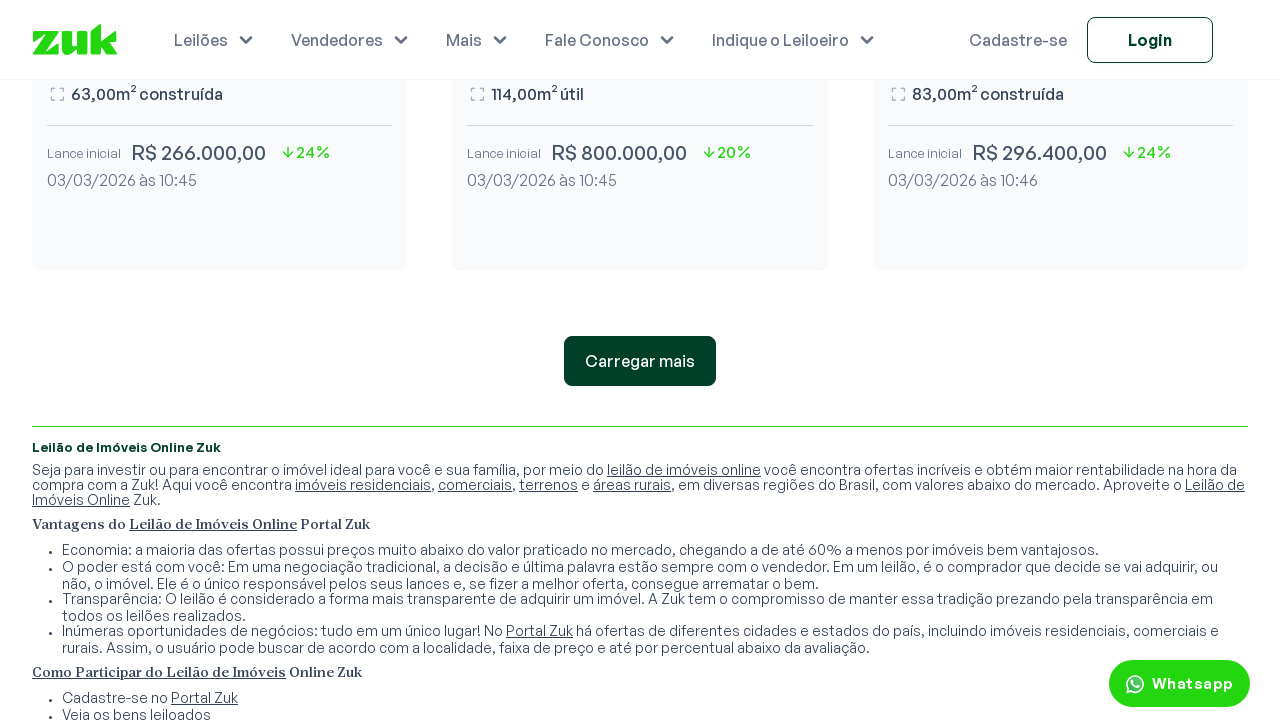

Clicked 'Load more' button (click 3) at (640, 361) on button:has-text('Carregar mais')
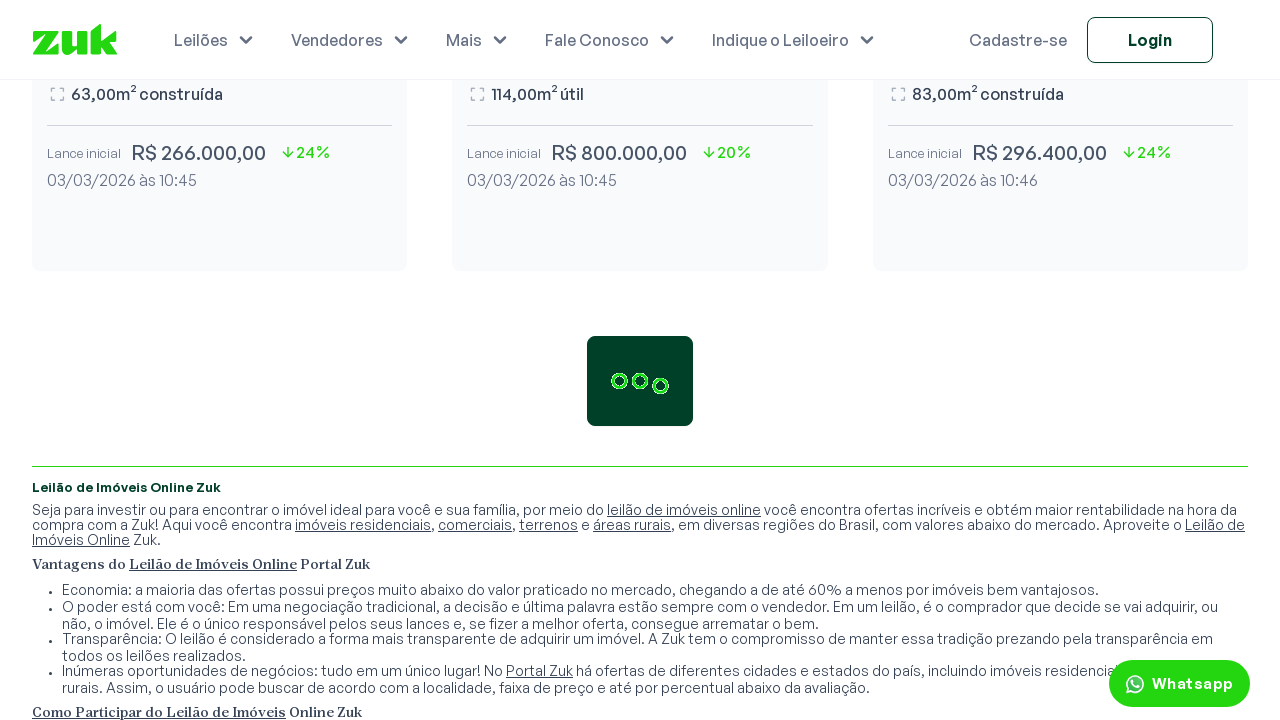

Waited for new properties to load after click
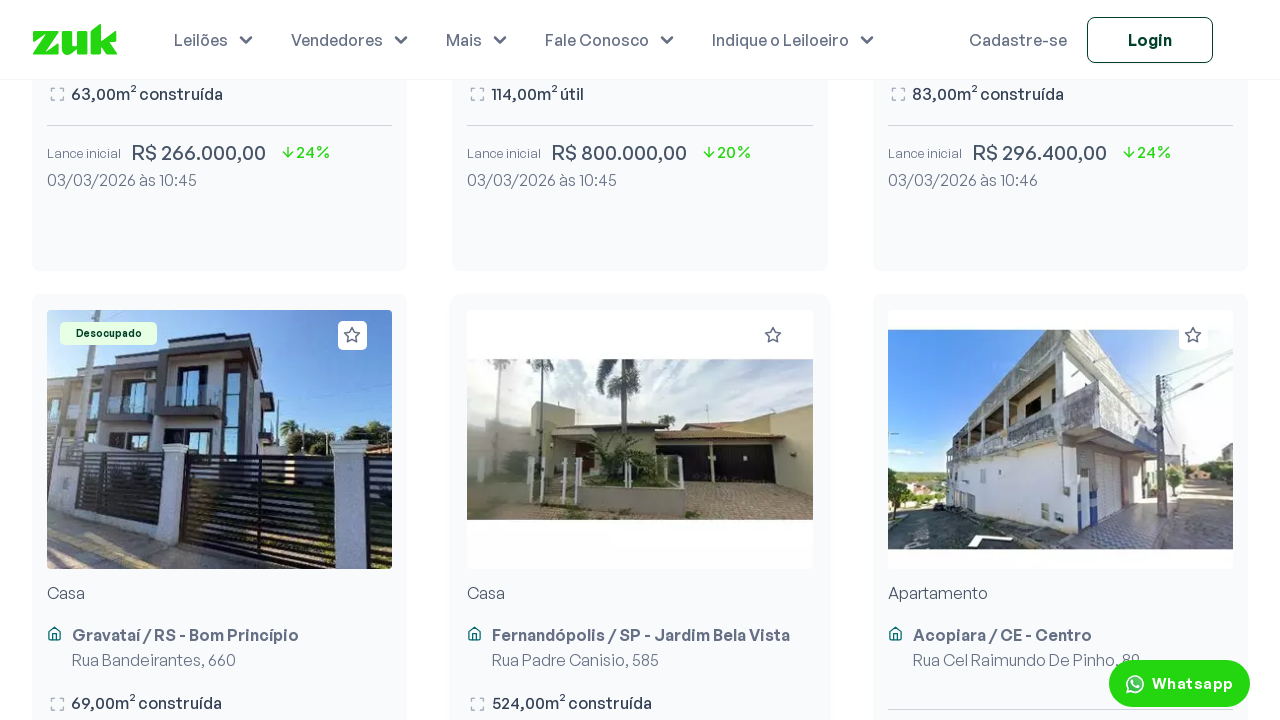

Properties after click 3: 120
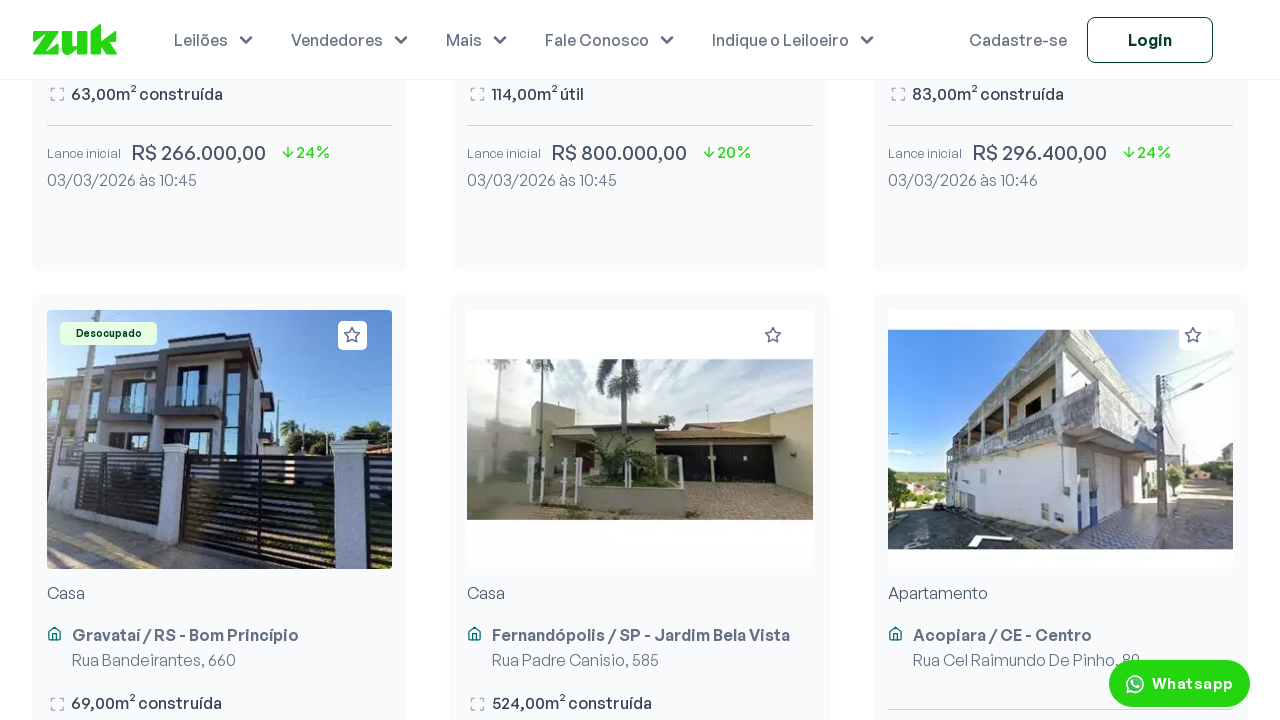

Waited 1.5 seconds before next click
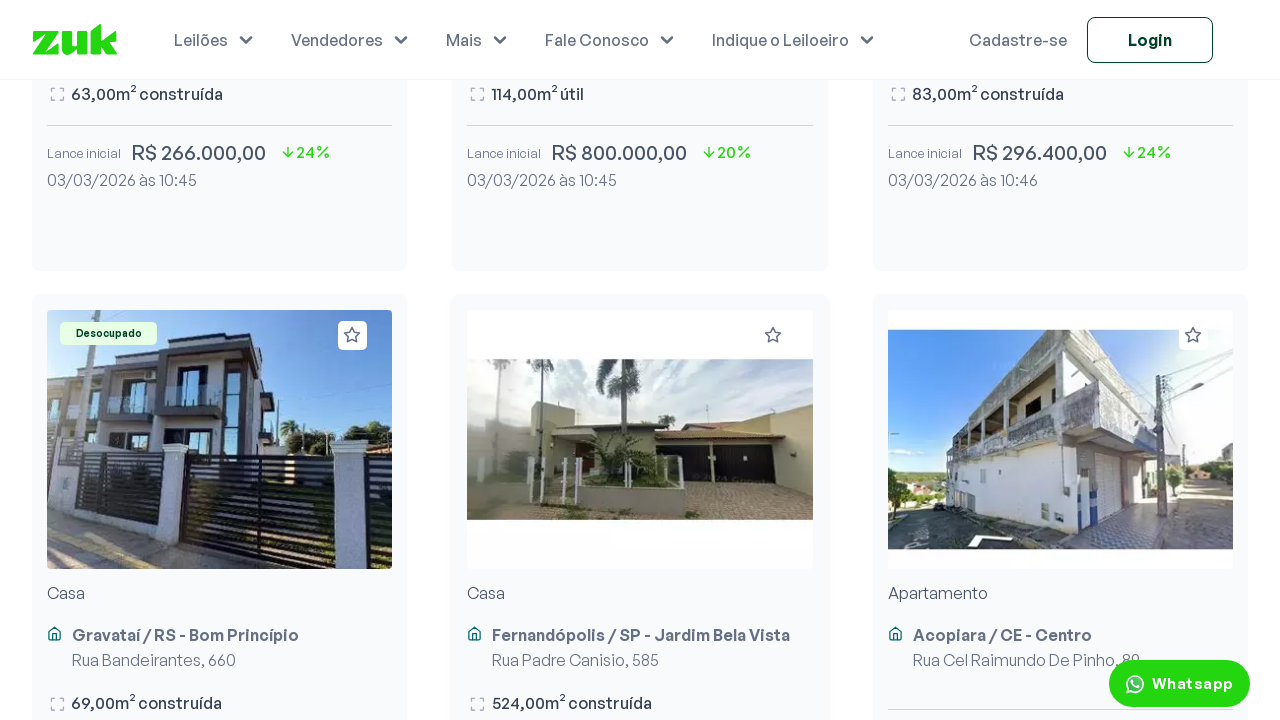

Located 'Load more' button (attempt 4)
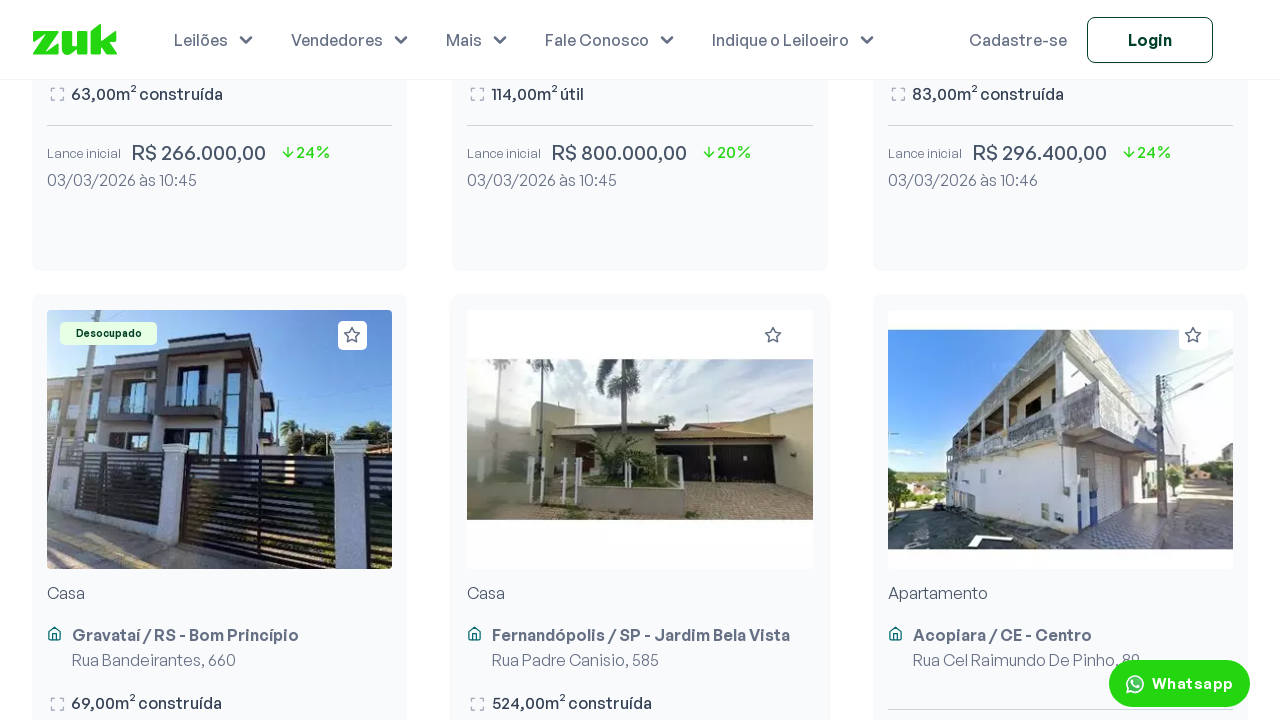

Scrolled 'Load more' button into view
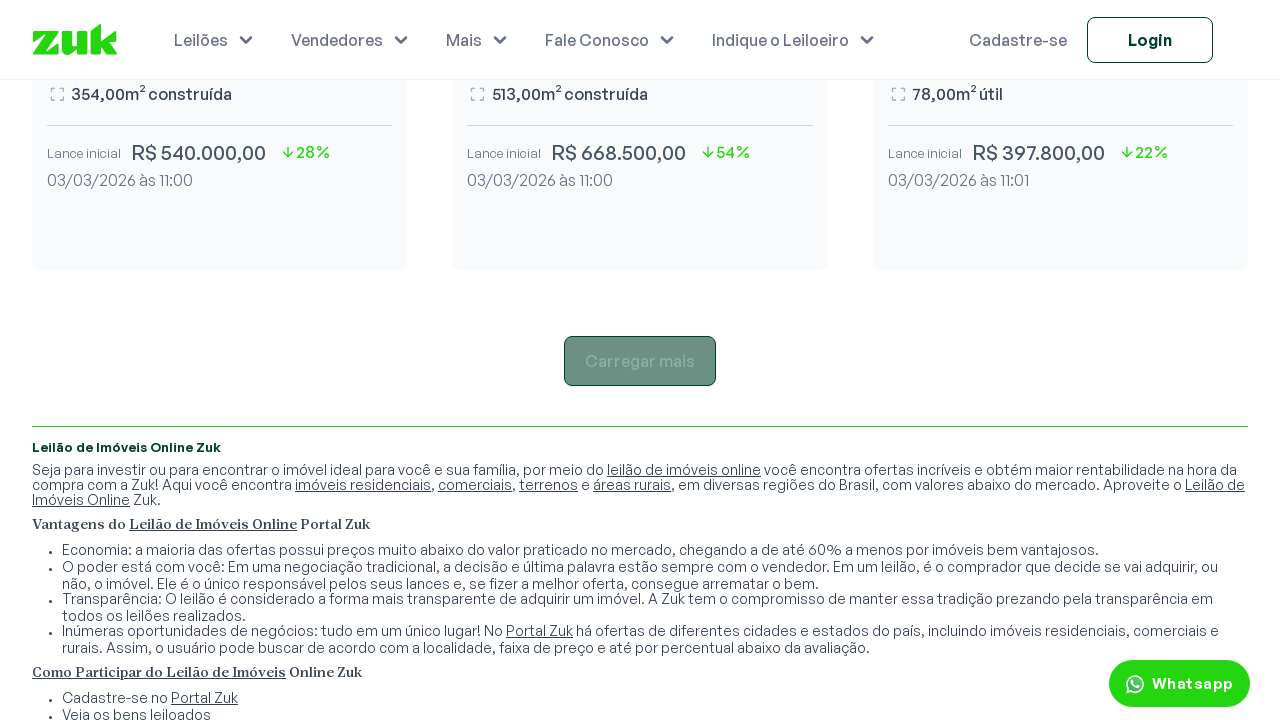

Current property count before click: 120
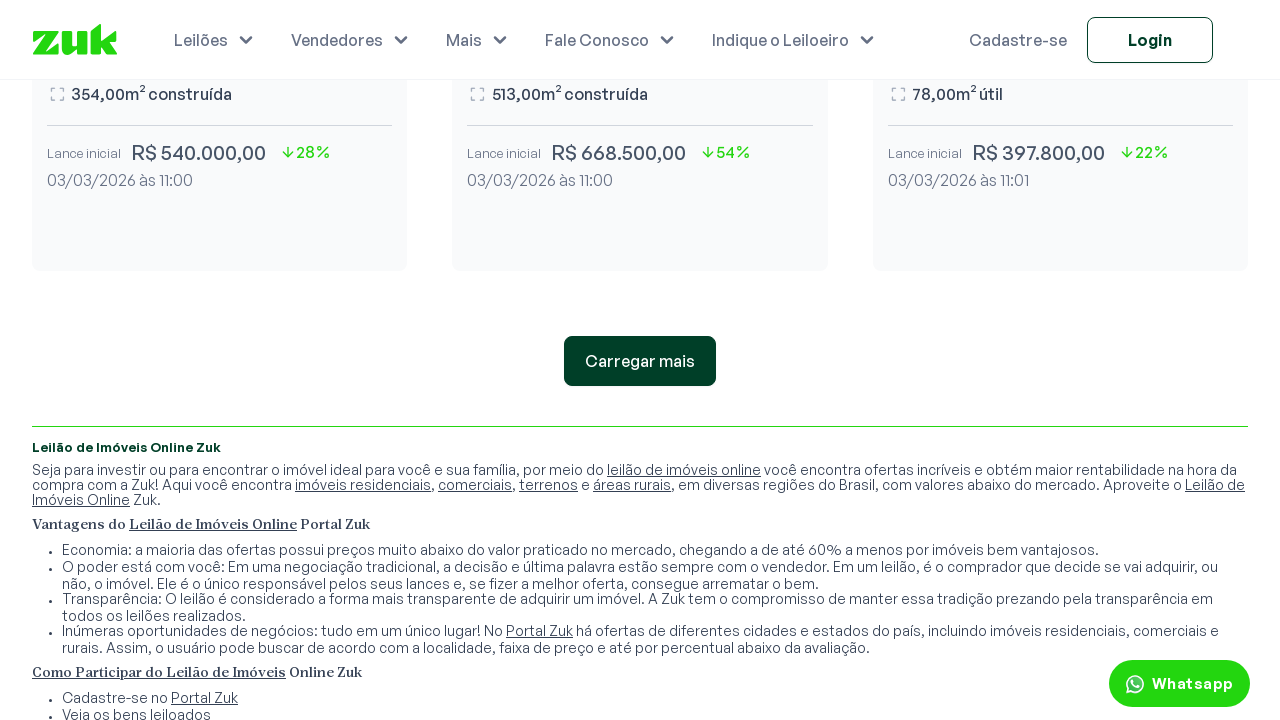

Clicked 'Load more' button (click 4) at (640, 361) on button:has-text('Carregar mais')
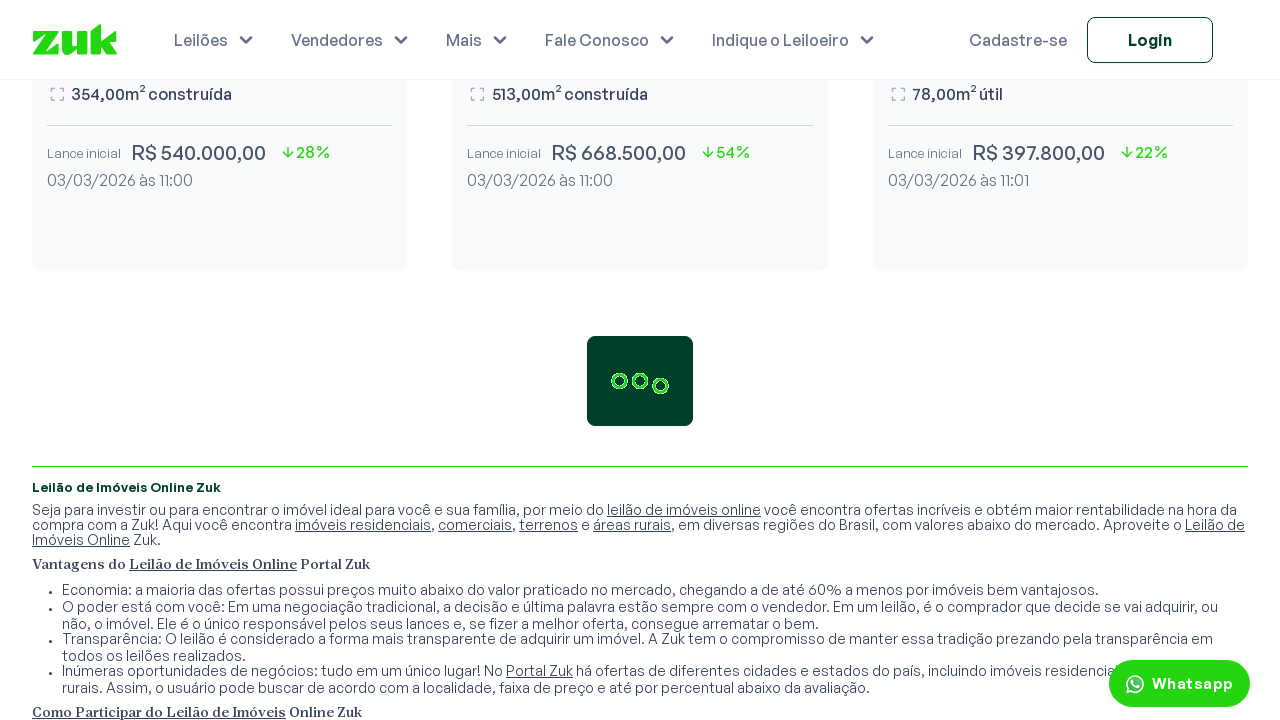

Waited for new properties to load after click
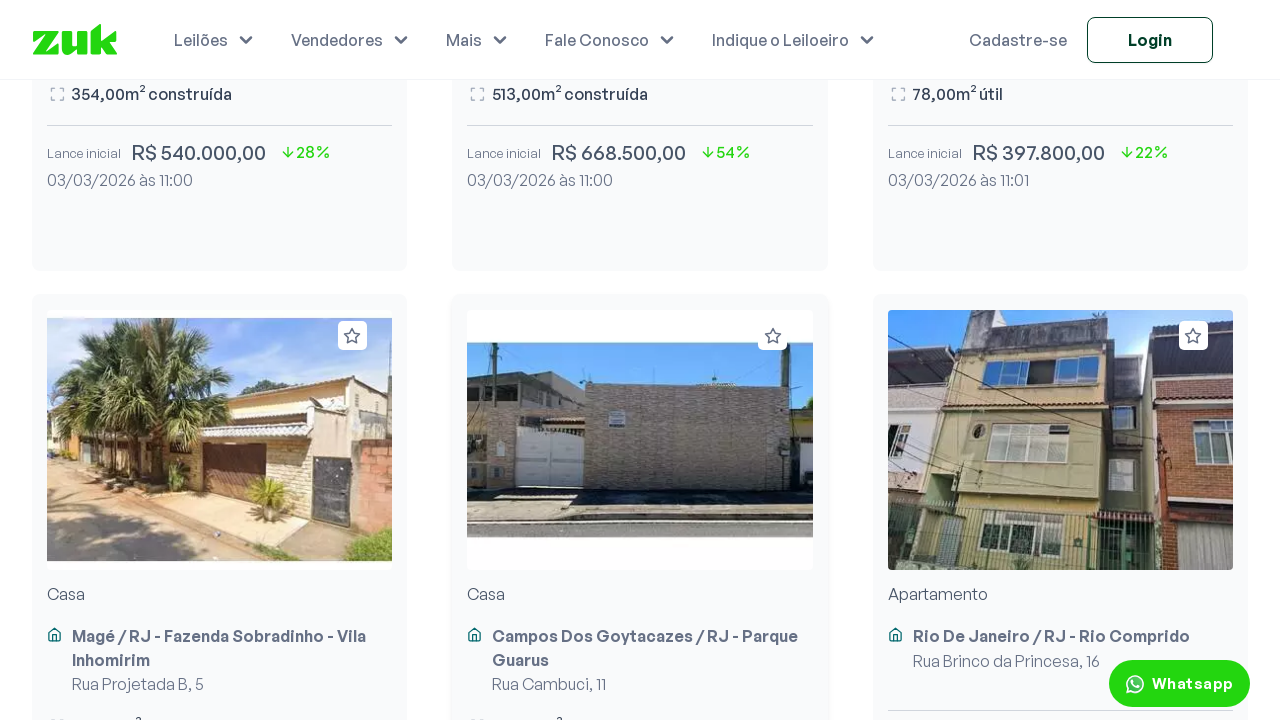

Properties after click 4: 150
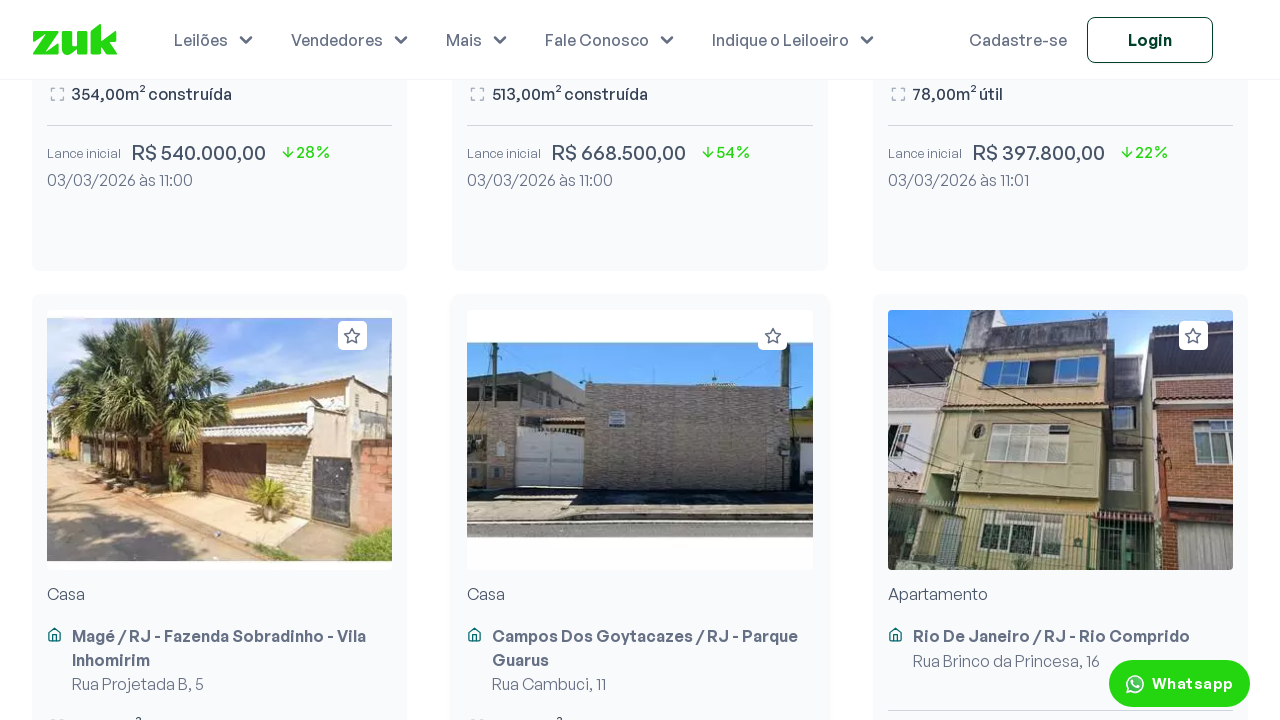

Waited 1.5 seconds before next click
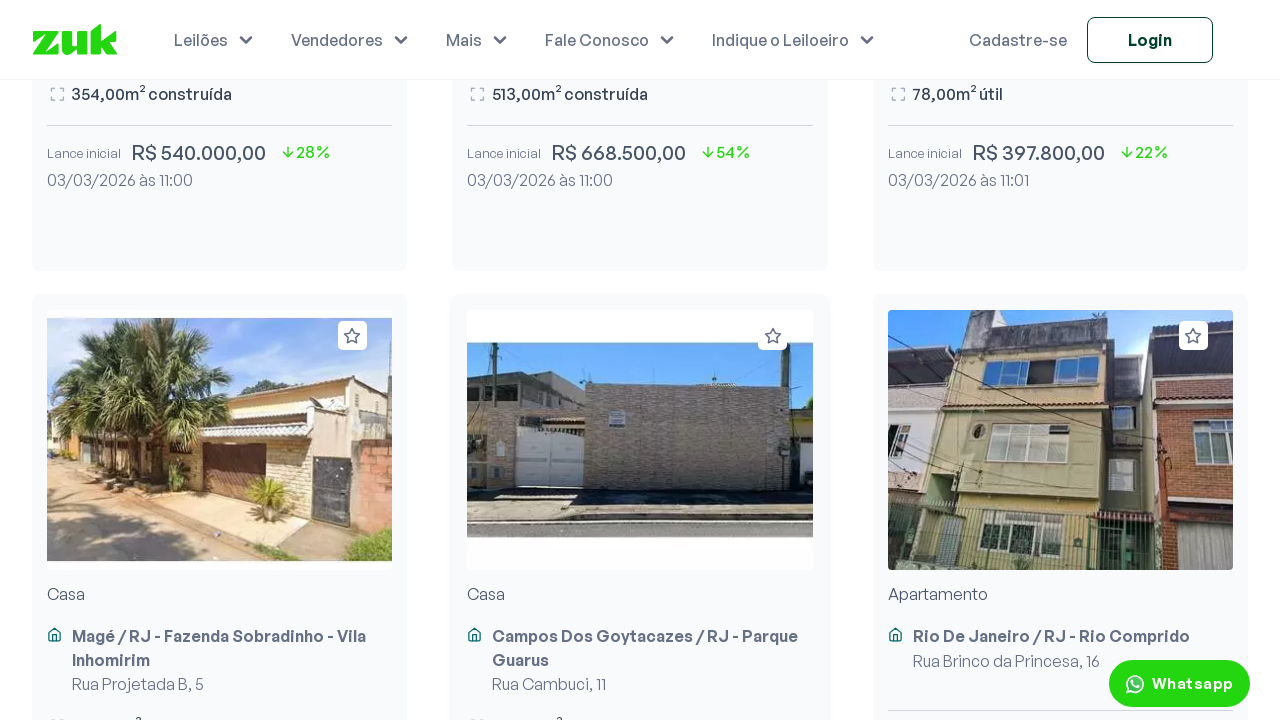

Located 'Load more' button (attempt 5)
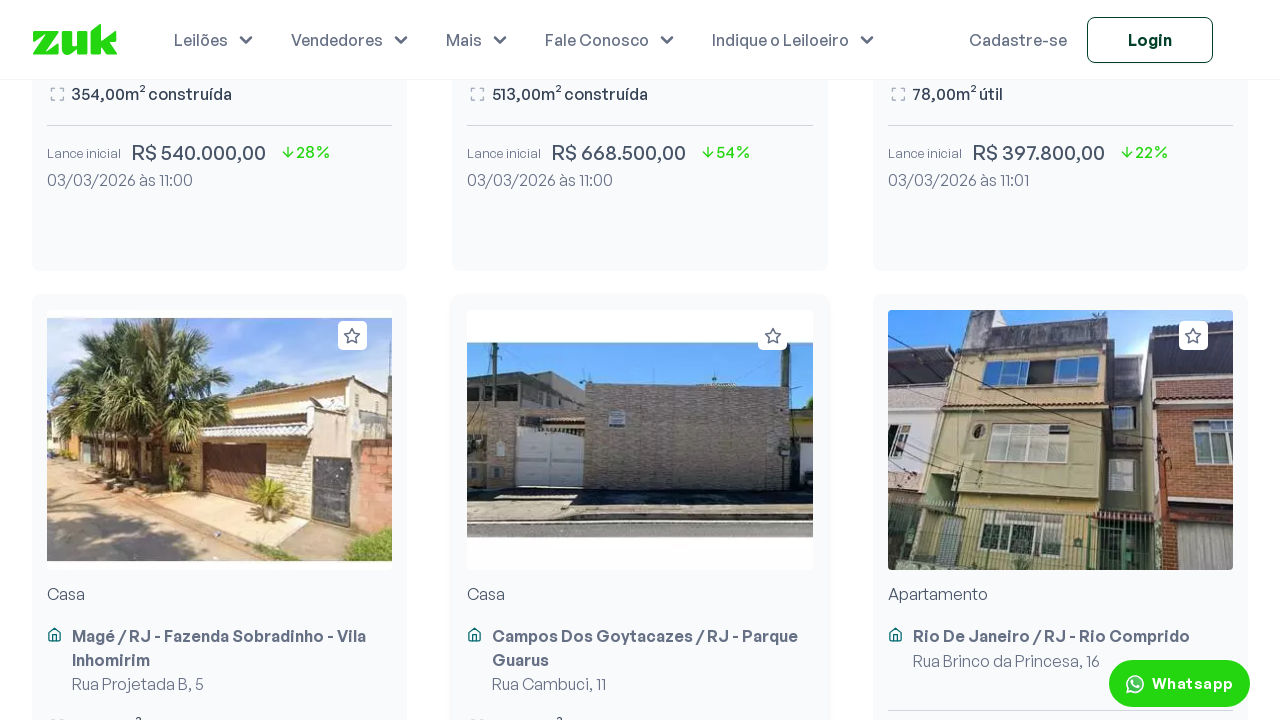

Scrolled 'Load more' button into view
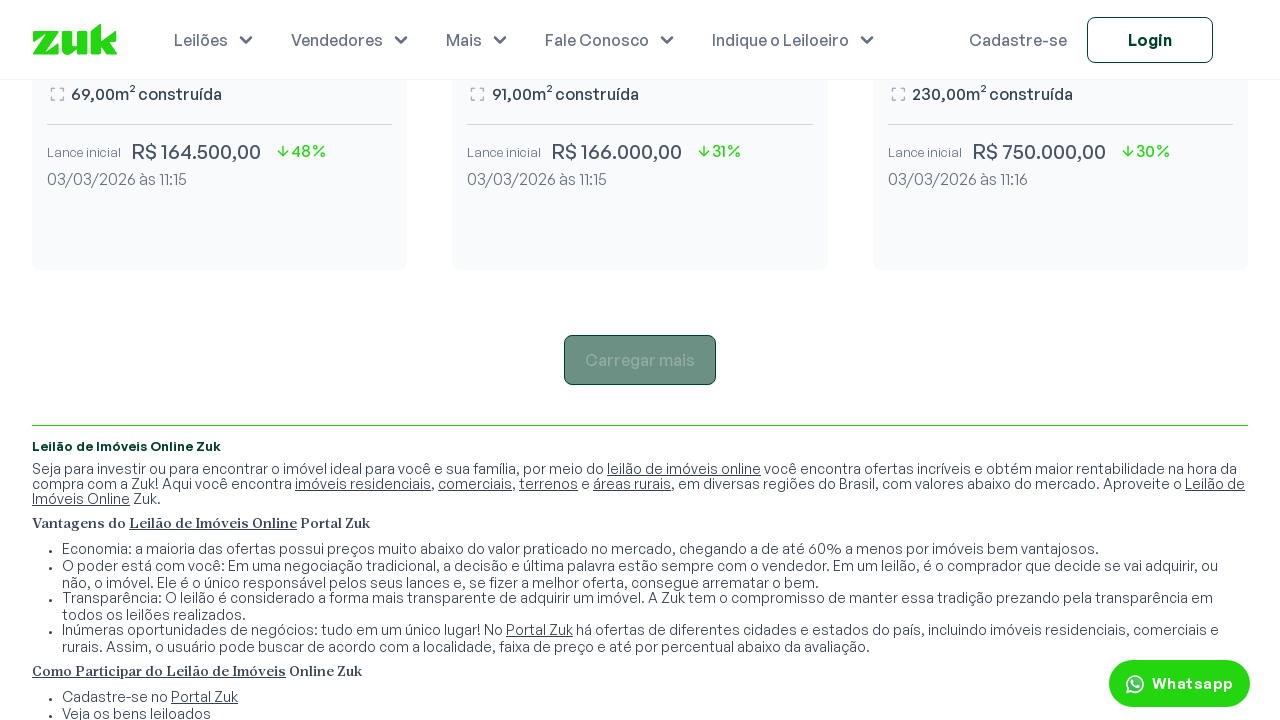

Current property count before click: 150
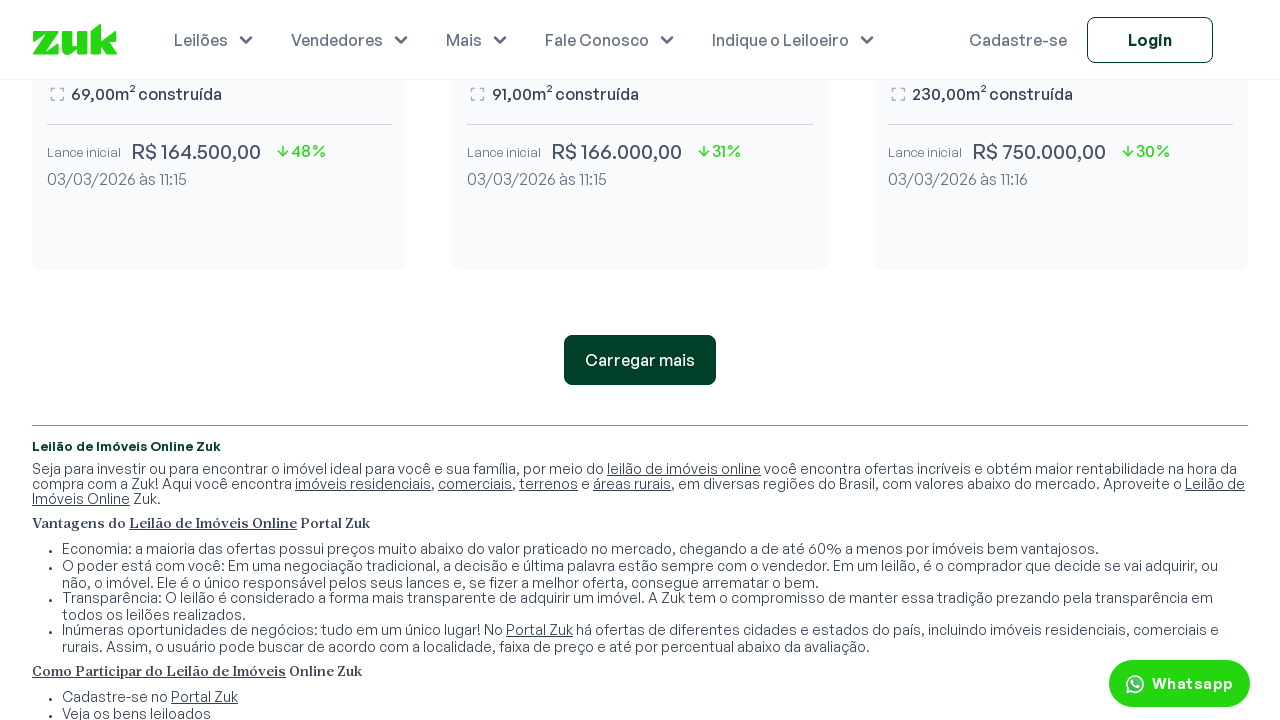

Clicked 'Load more' button (click 5) at (640, 360) on button:has-text('Carregar mais')
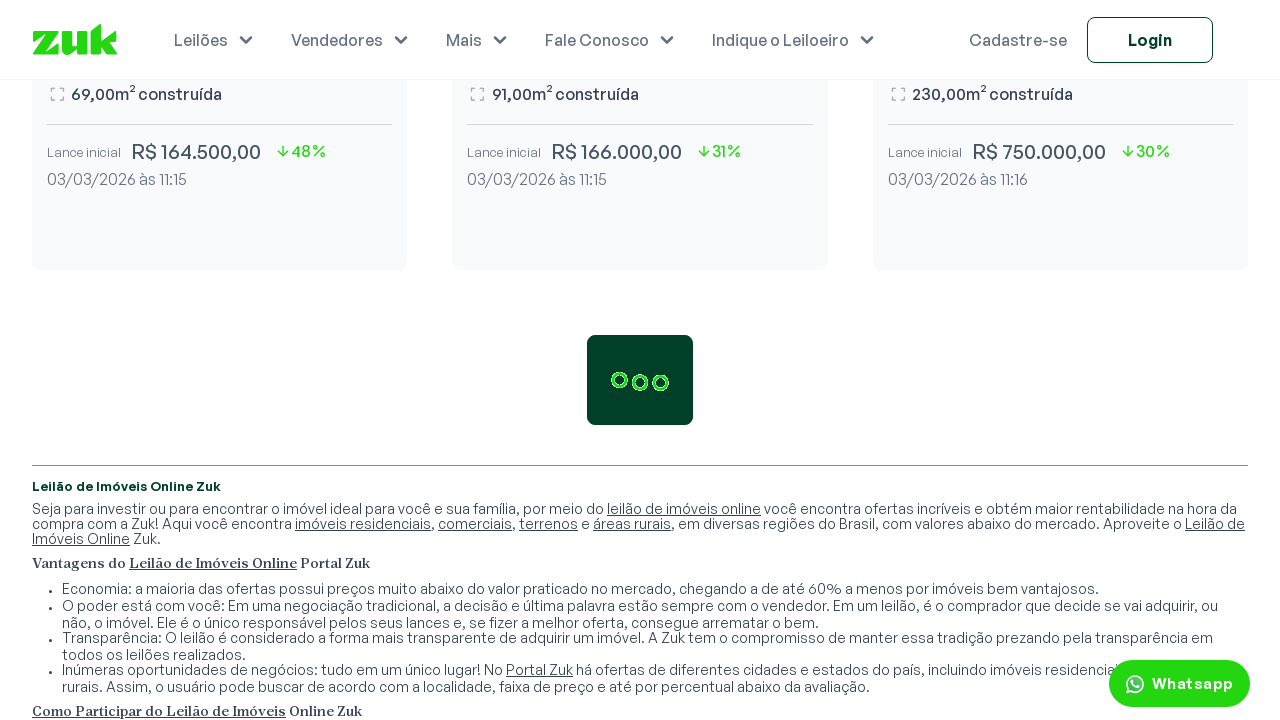

Waited for new properties to load after click
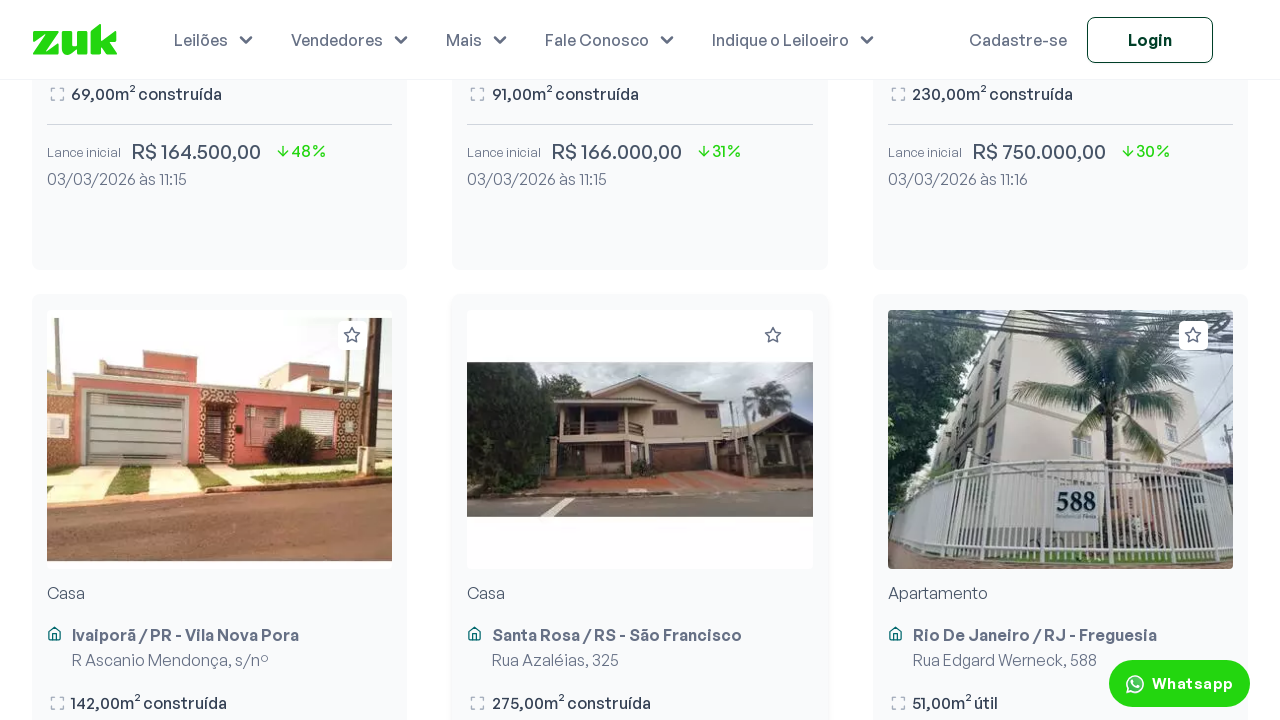

Properties after click 5: 180
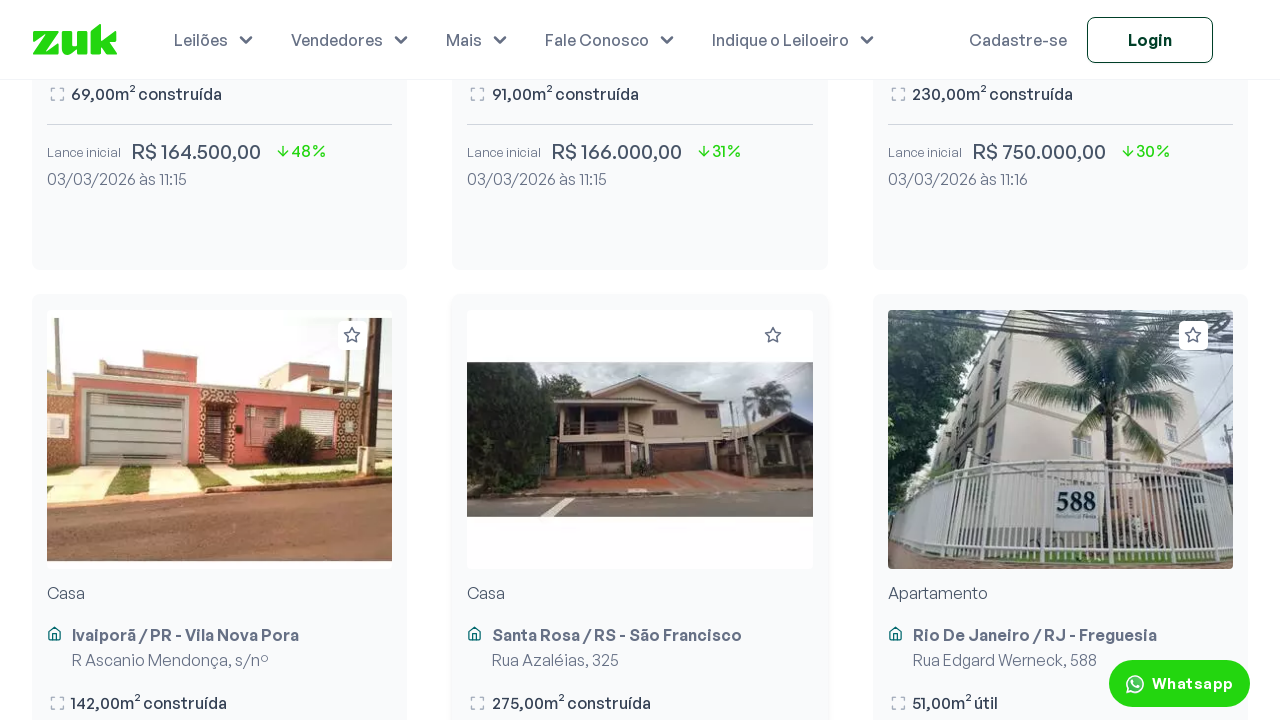

Waited 1.5 seconds before next click
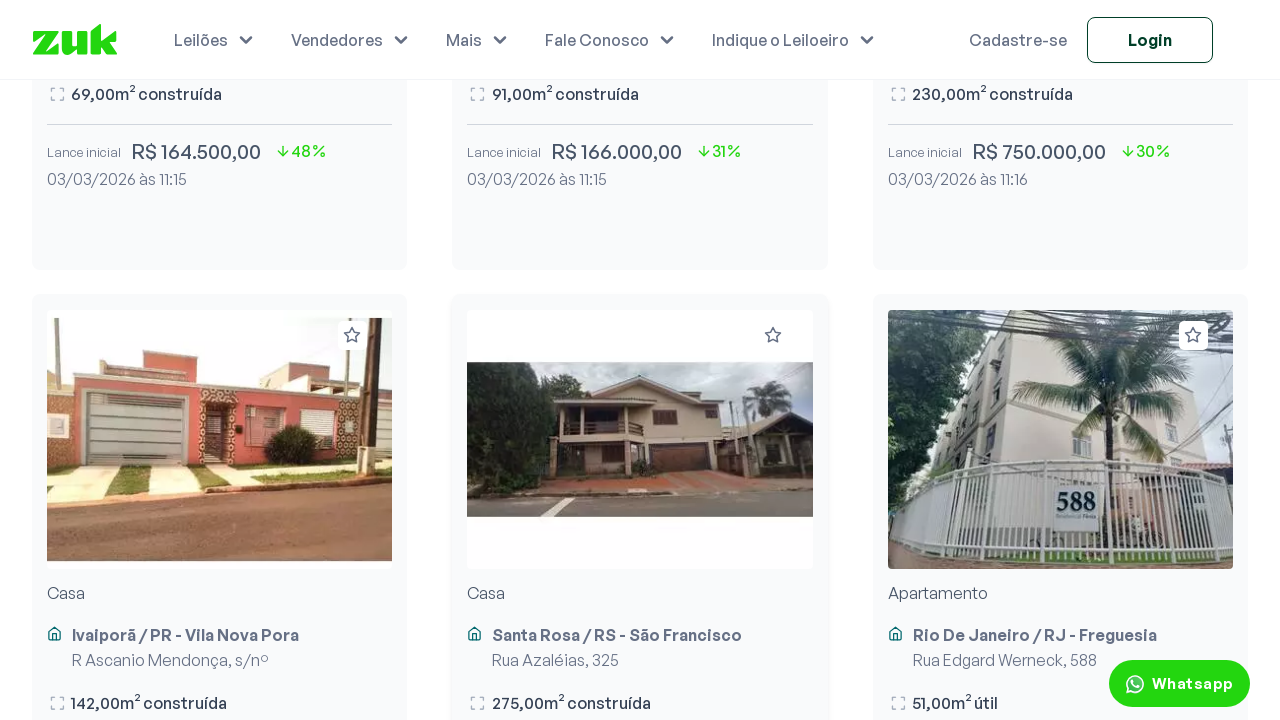

Verified properties are displayed on page
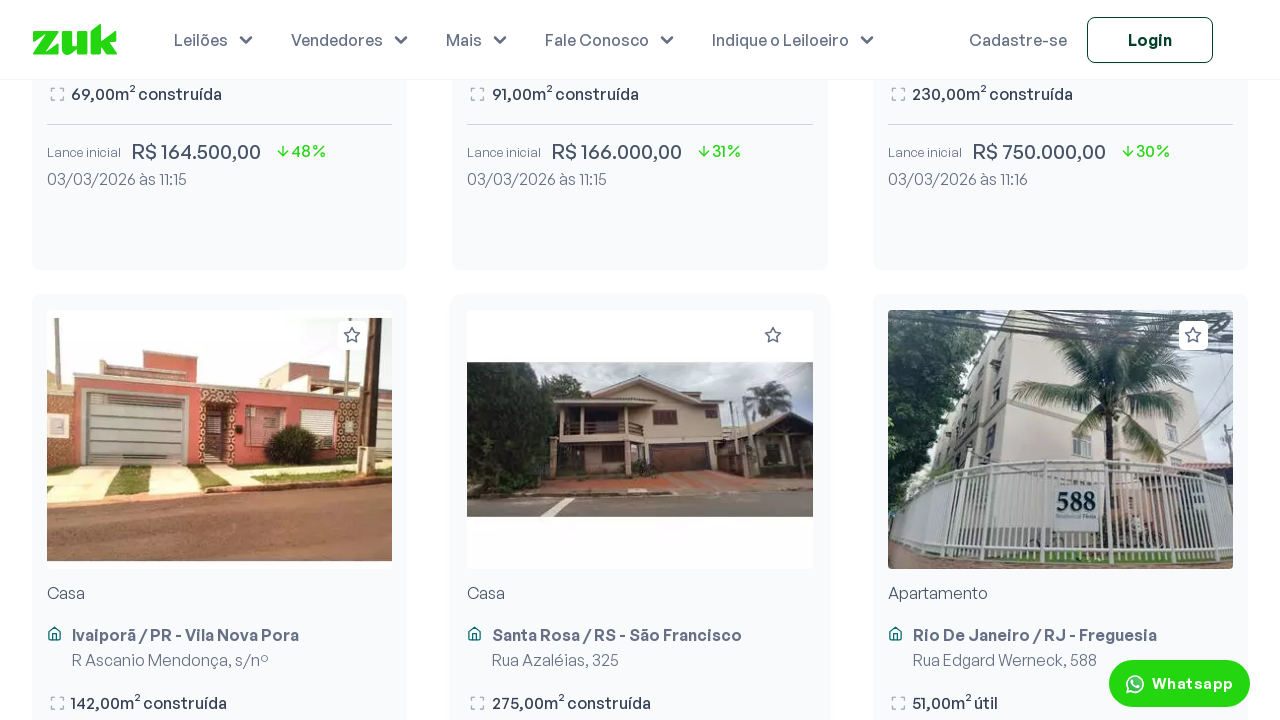

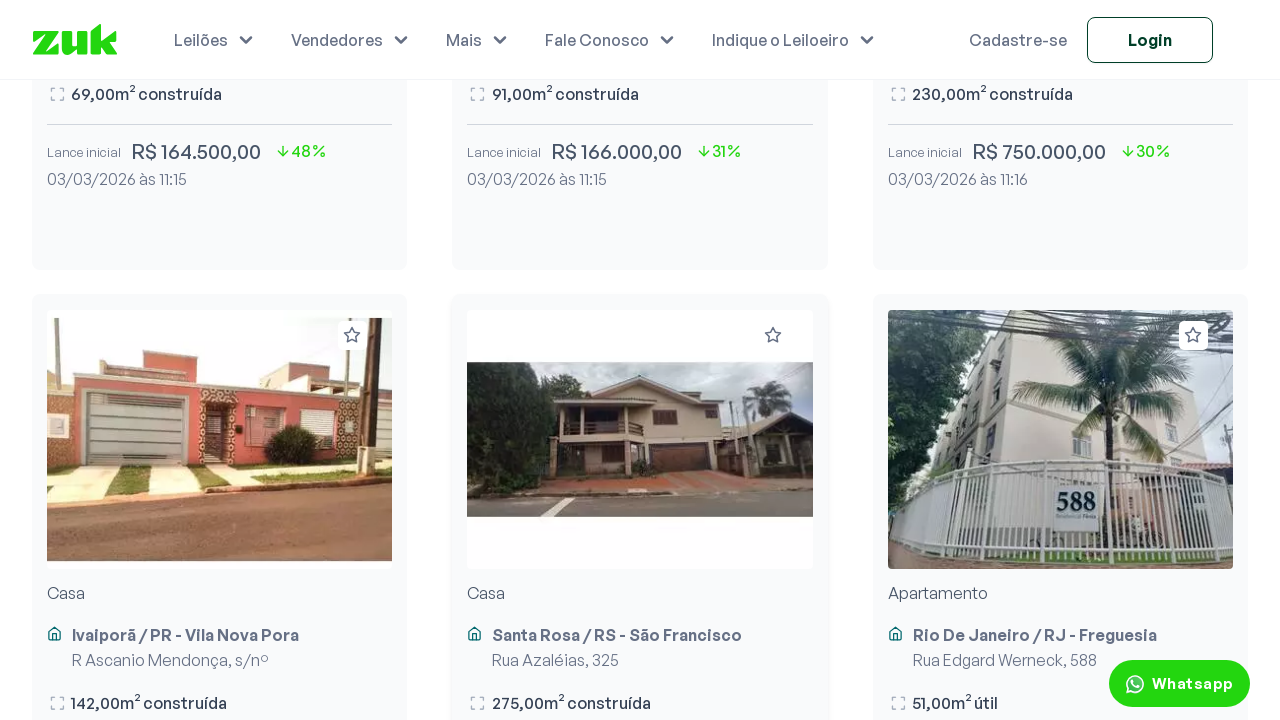